Navigates to Goodreads popular books page and clicks the "Show more books" button multiple times to load additional book listings, handling any promotional popup that may appear.

Starting URL: https://www.goodreads.com/book/popular_by_date/2024/6

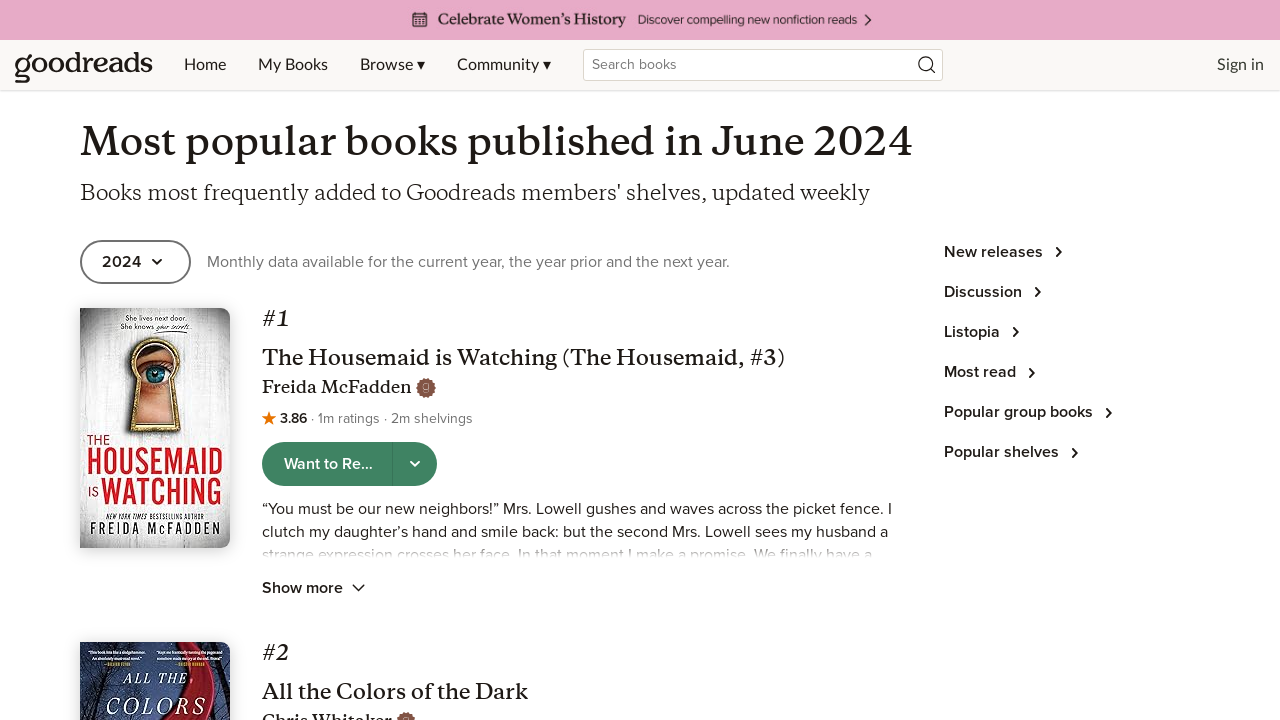

Navigated to Goodreads popular books page for June 2024
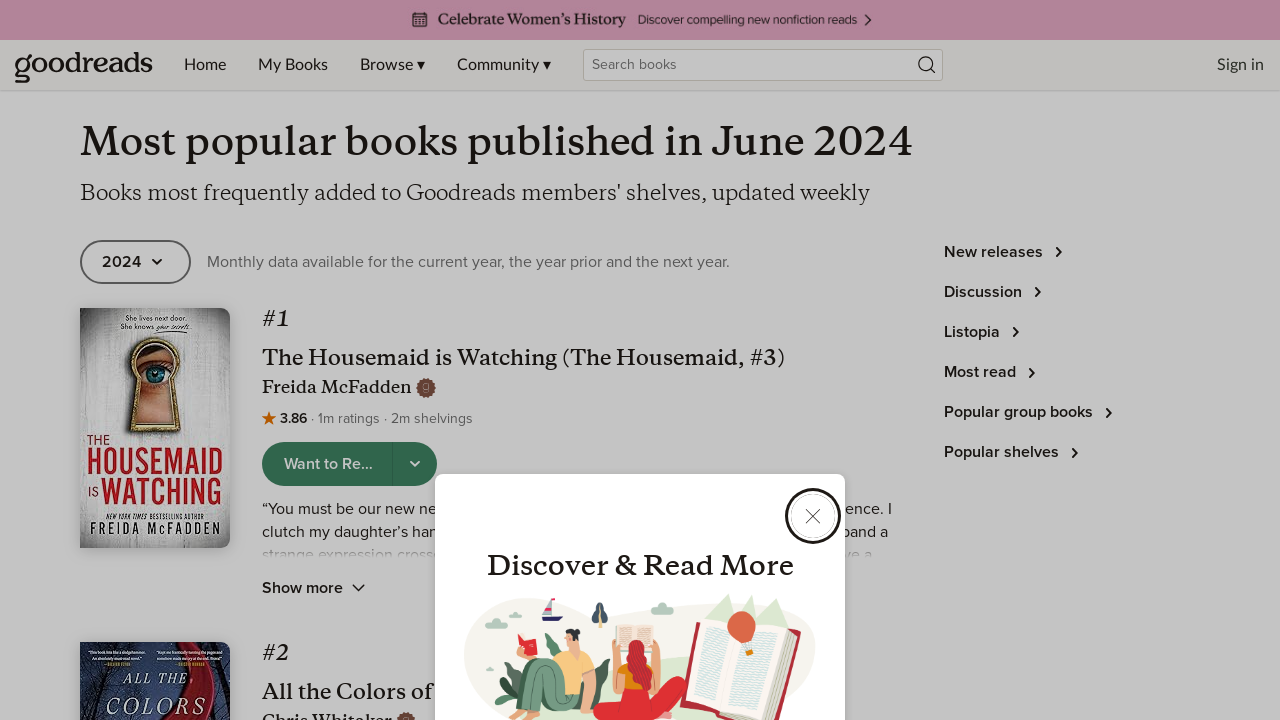

Page loaded and book images became visible
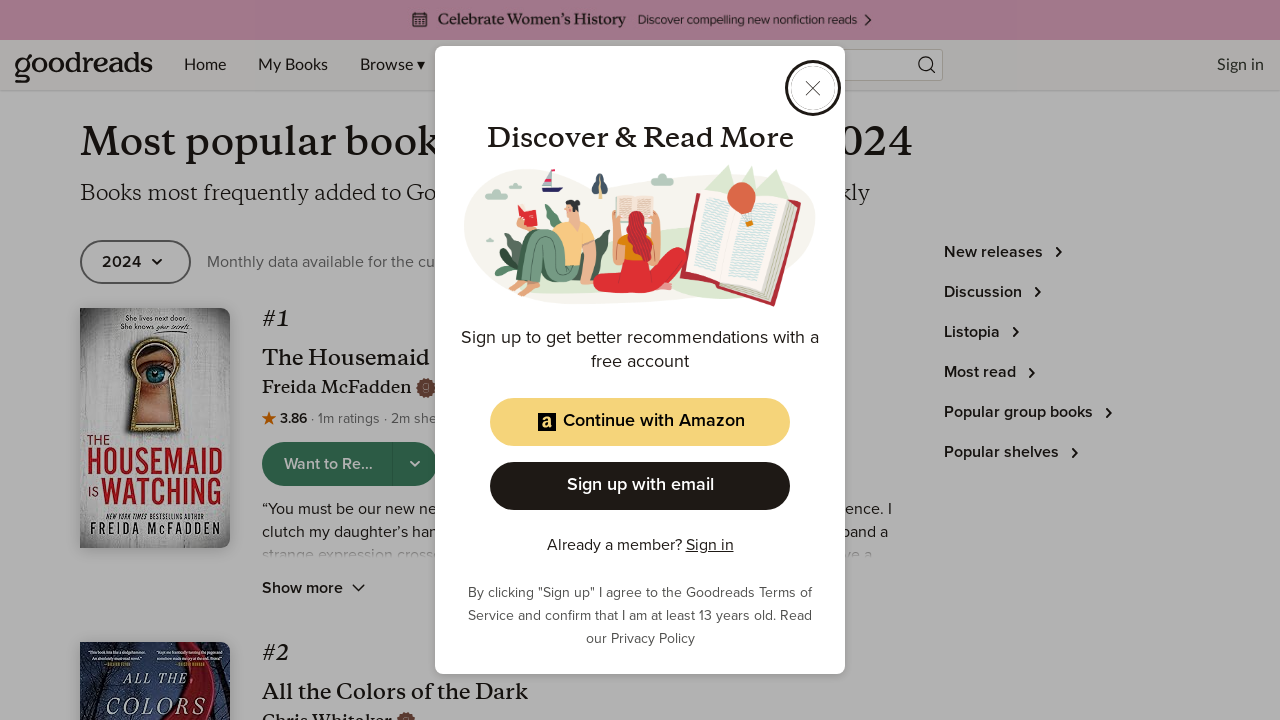

Closed promotional popup at (813, 88) on div[role='dialog'] button >> nth=0
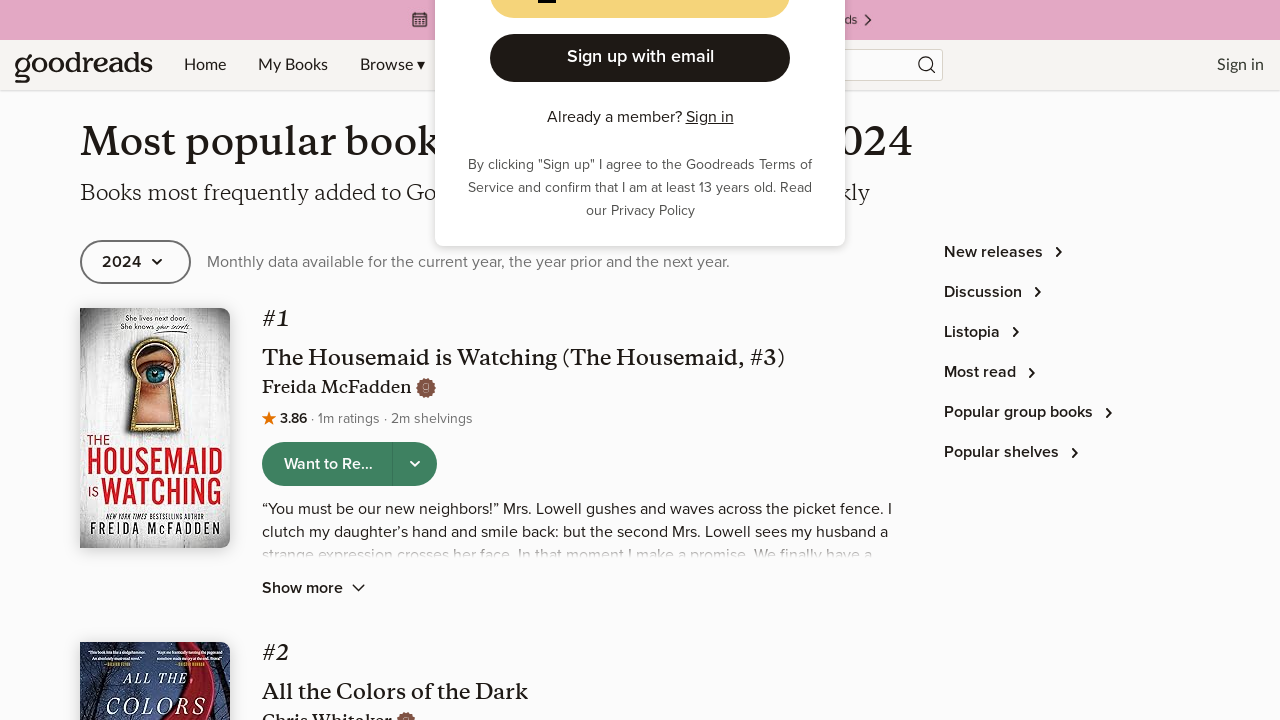

Waited 2 seconds after closing popup
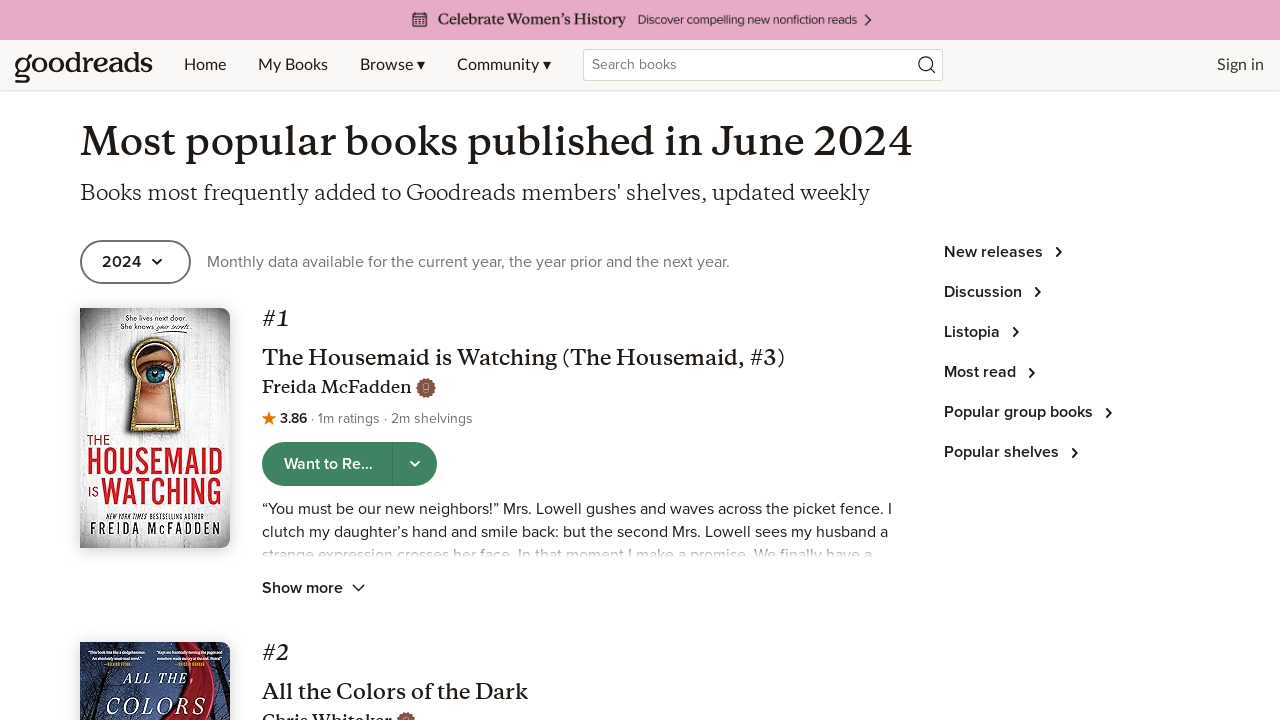

Scrolled 'Show more books' button into view (iteration 1)
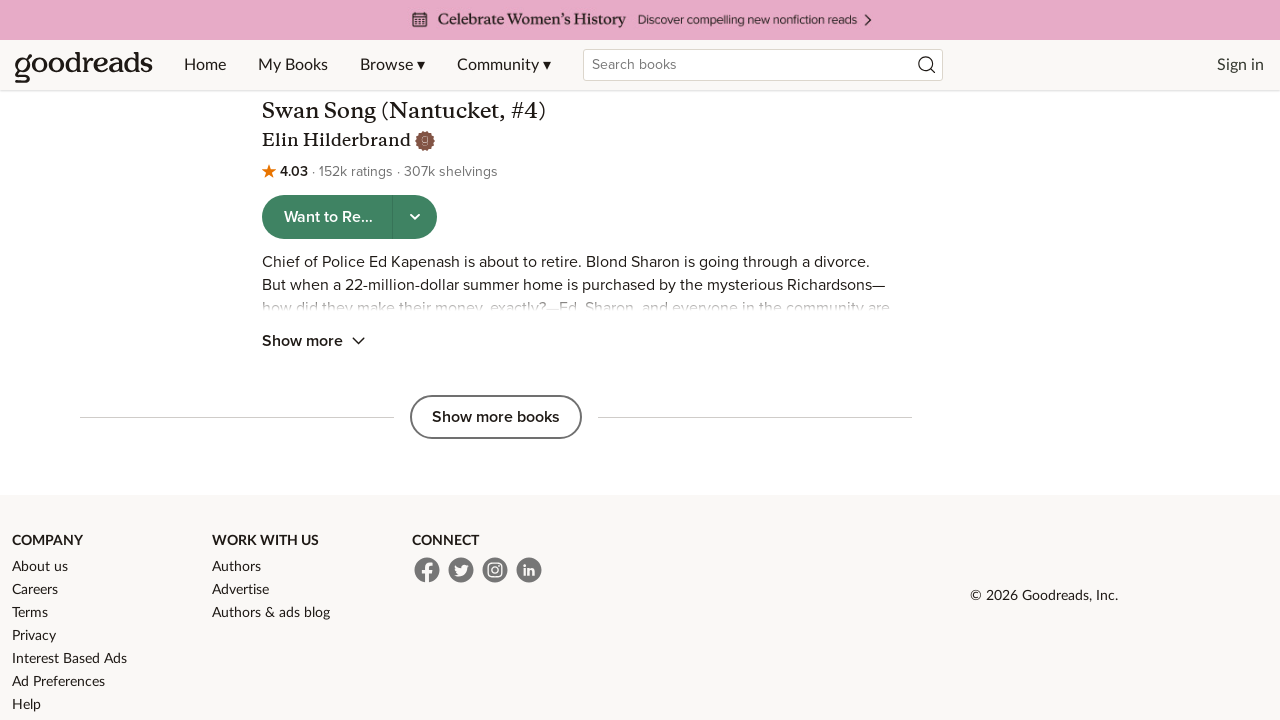

Waited 1 second before clicking button
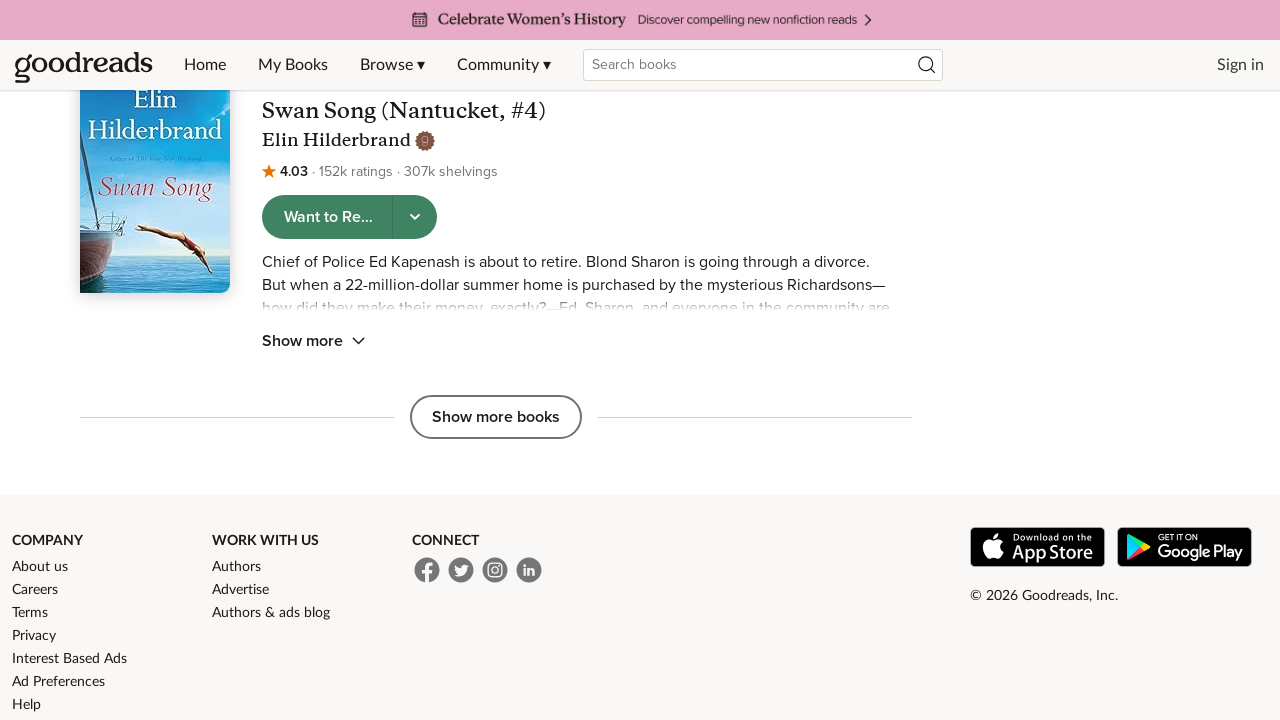

Clicked 'Show more books' button (iteration 1) at (496, 417) on button:has-text('Show more books')
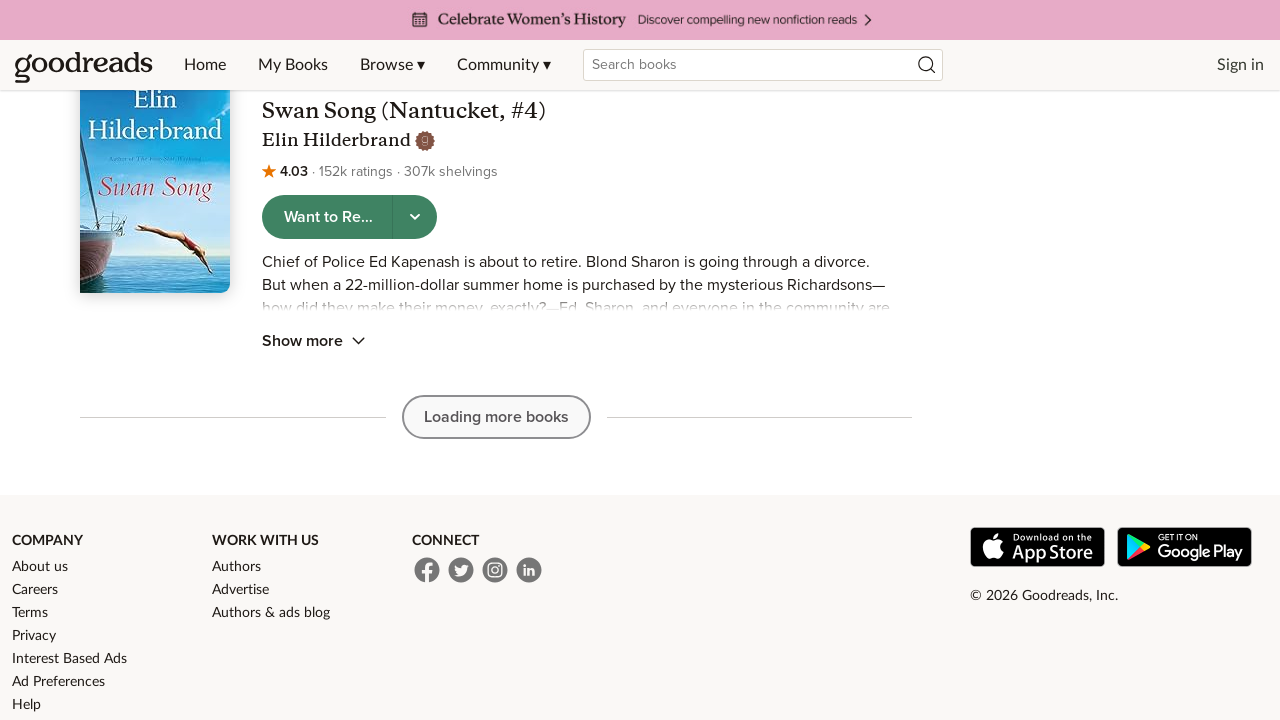

Waited 3 seconds for new books to load
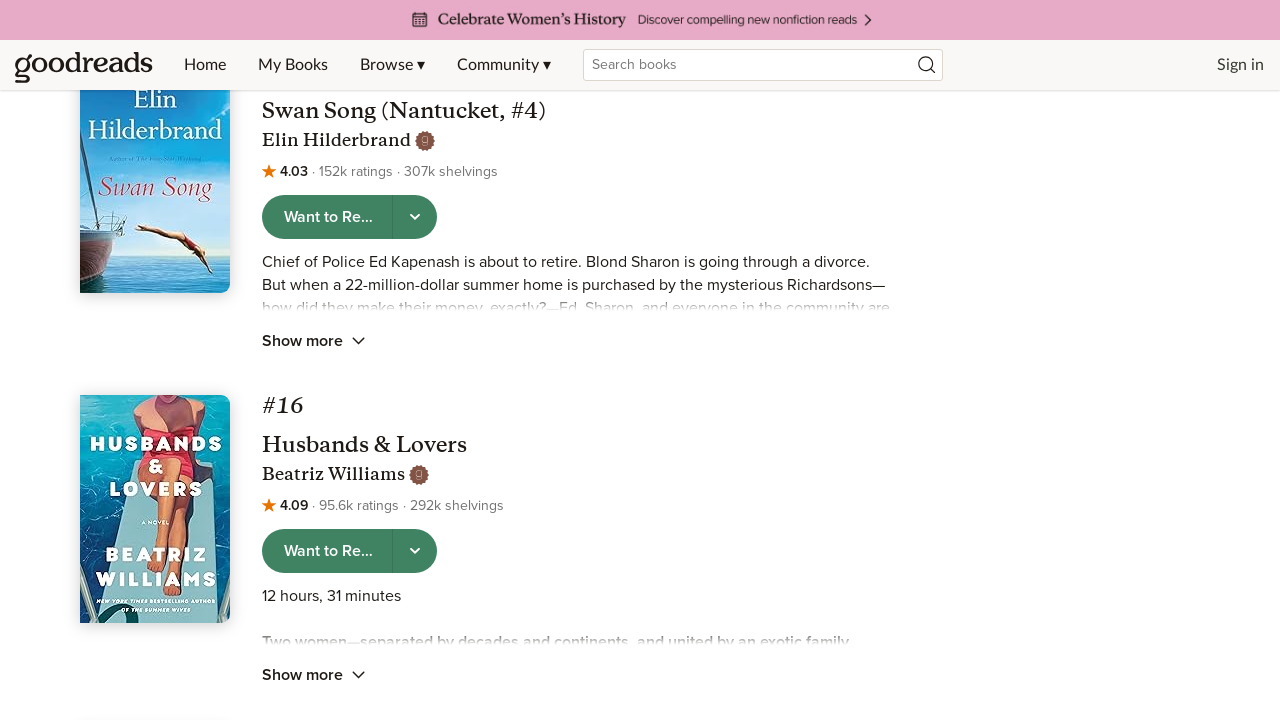

Counted 30 books loaded so far
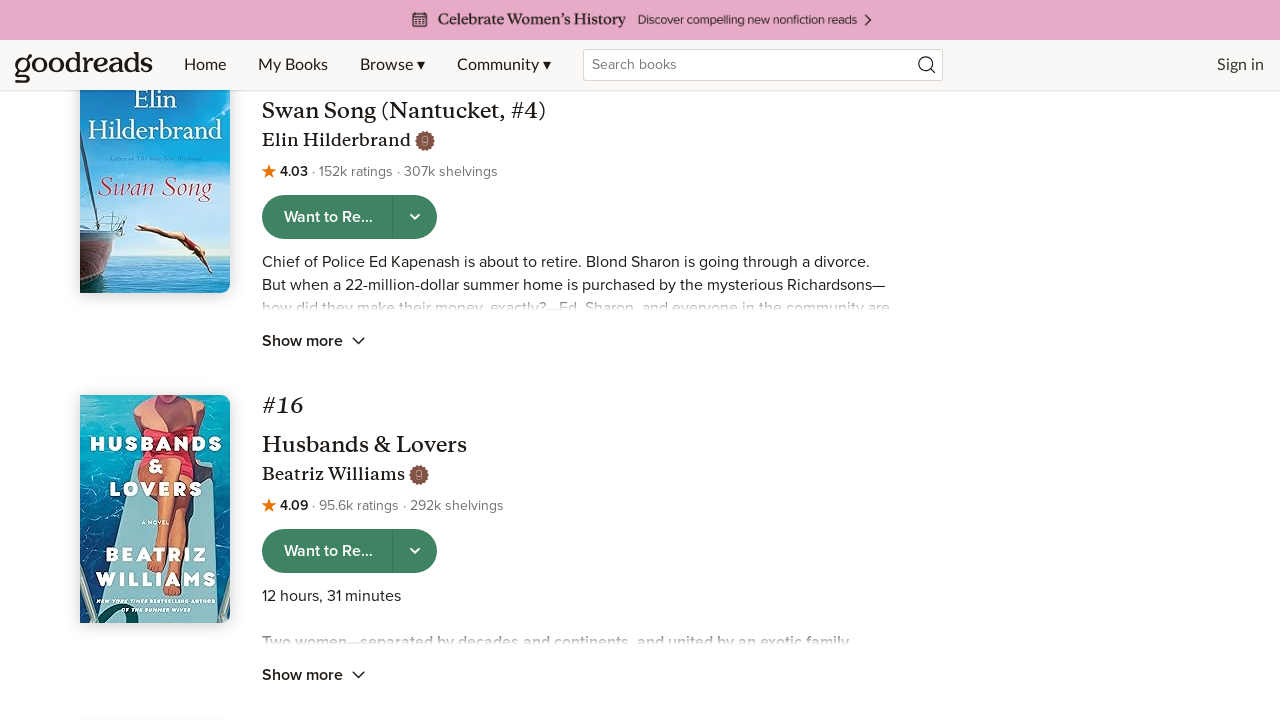

Scrolled 'Show more books' button into view (iteration 2)
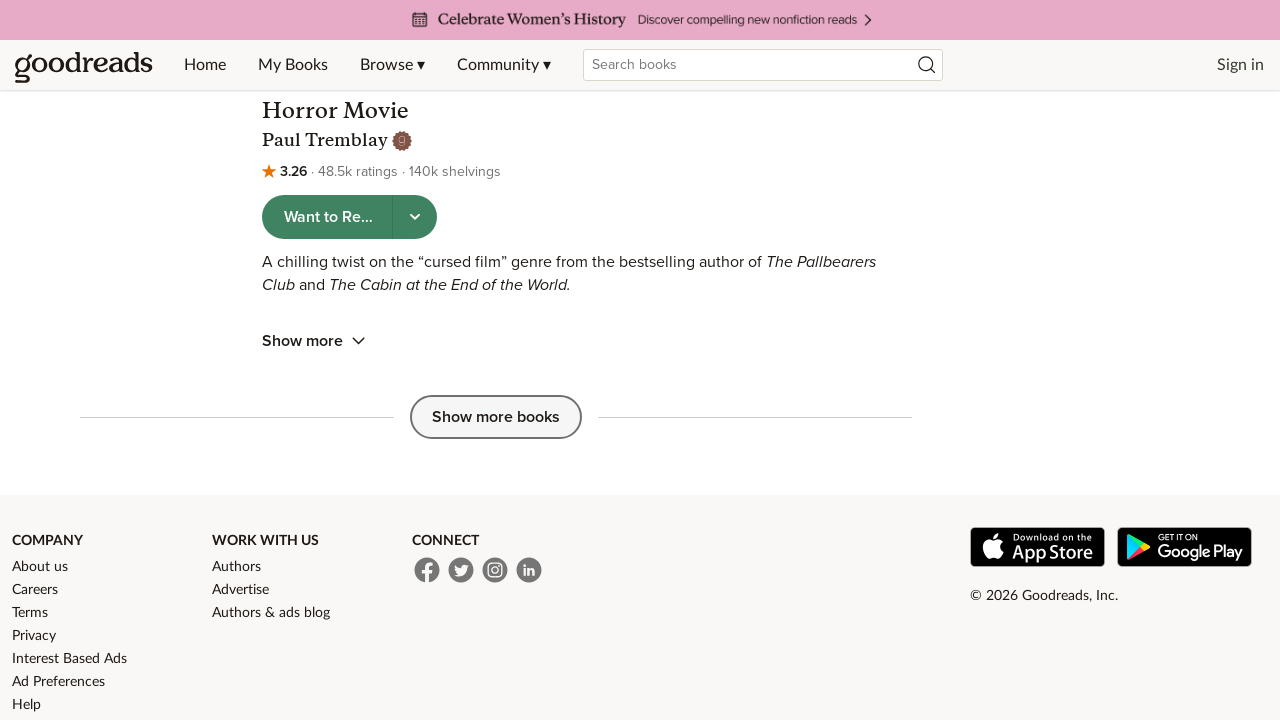

Waited 1 second before clicking button
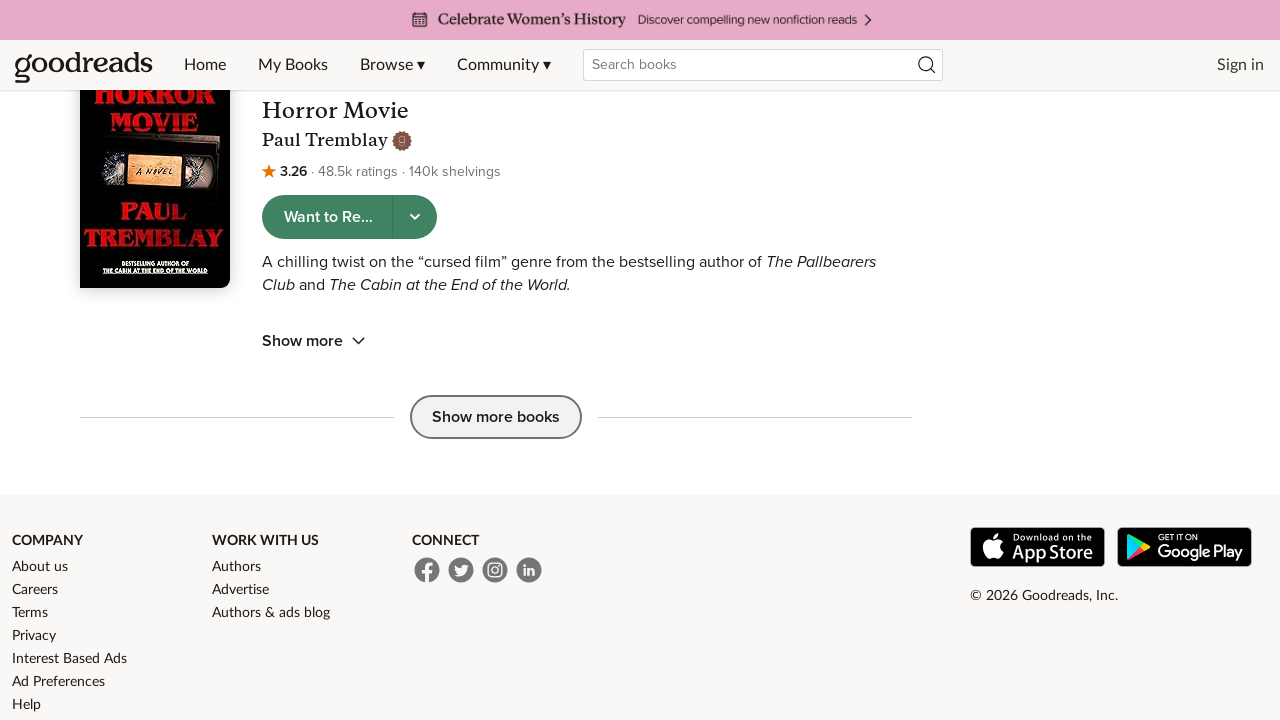

Clicked 'Show more books' button (iteration 2) at (496, 417) on button:has-text('Show more books')
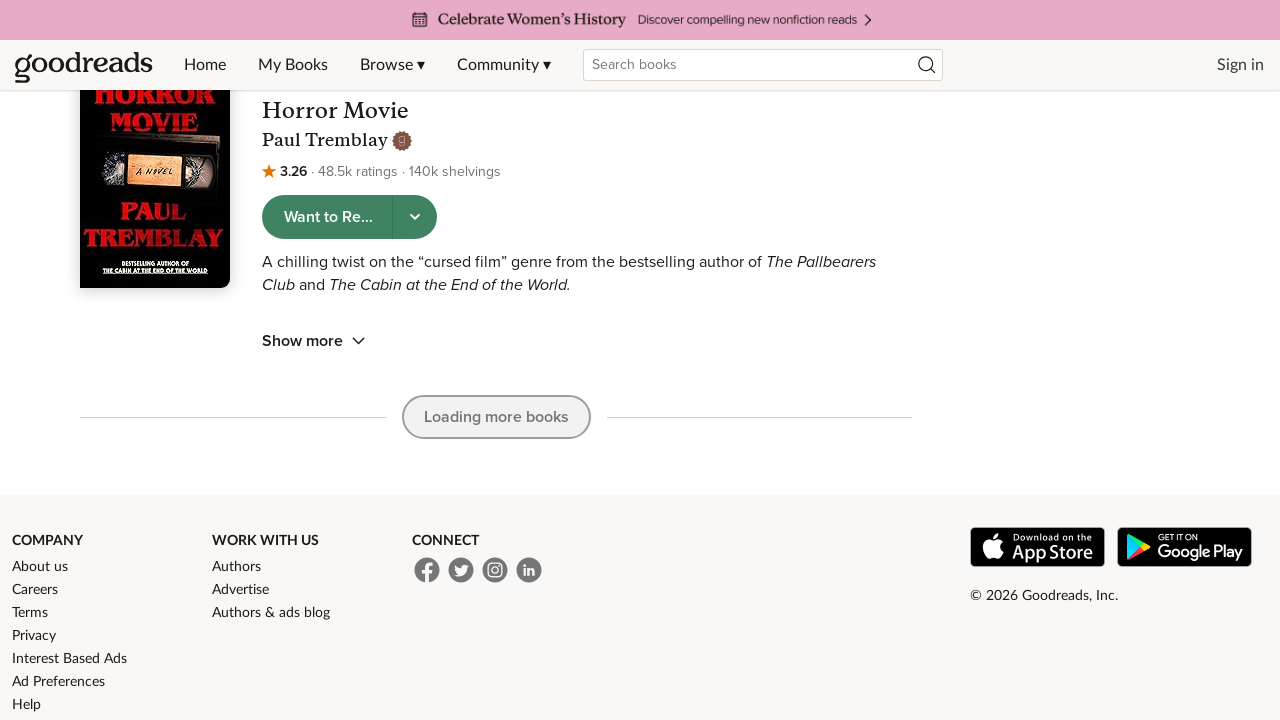

Waited 3 seconds for new books to load
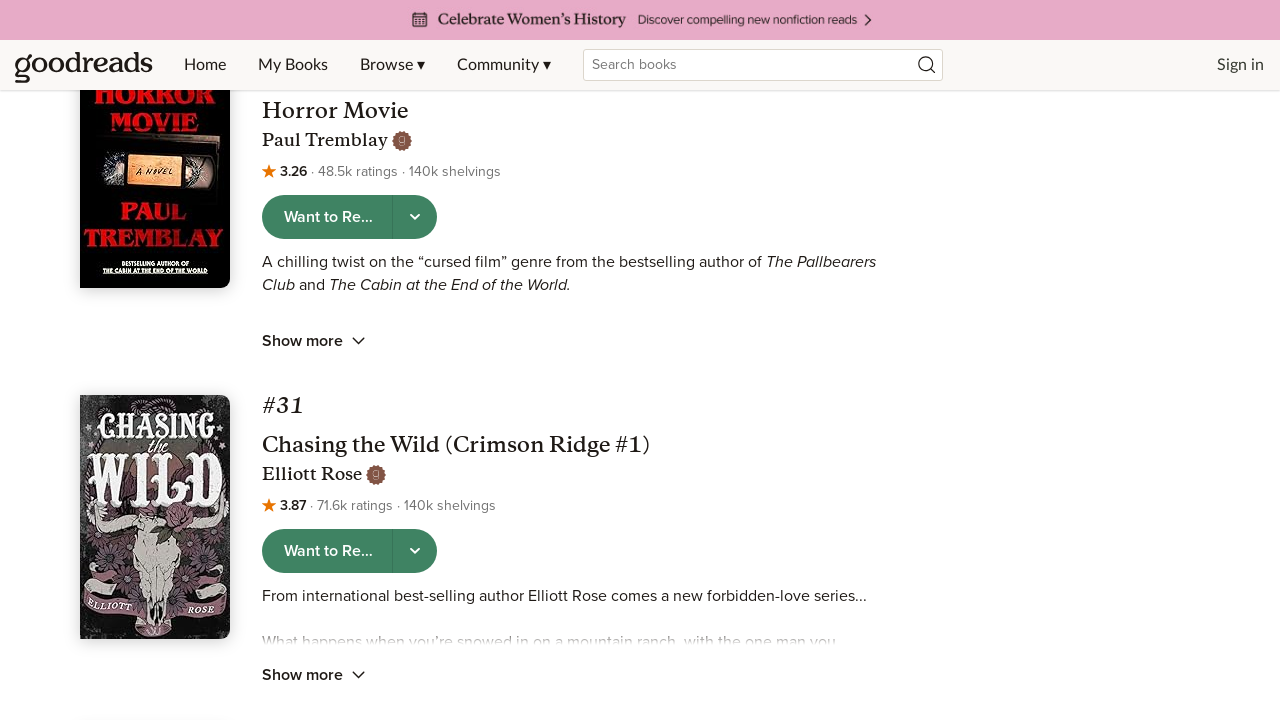

Counted 45 books loaded so far
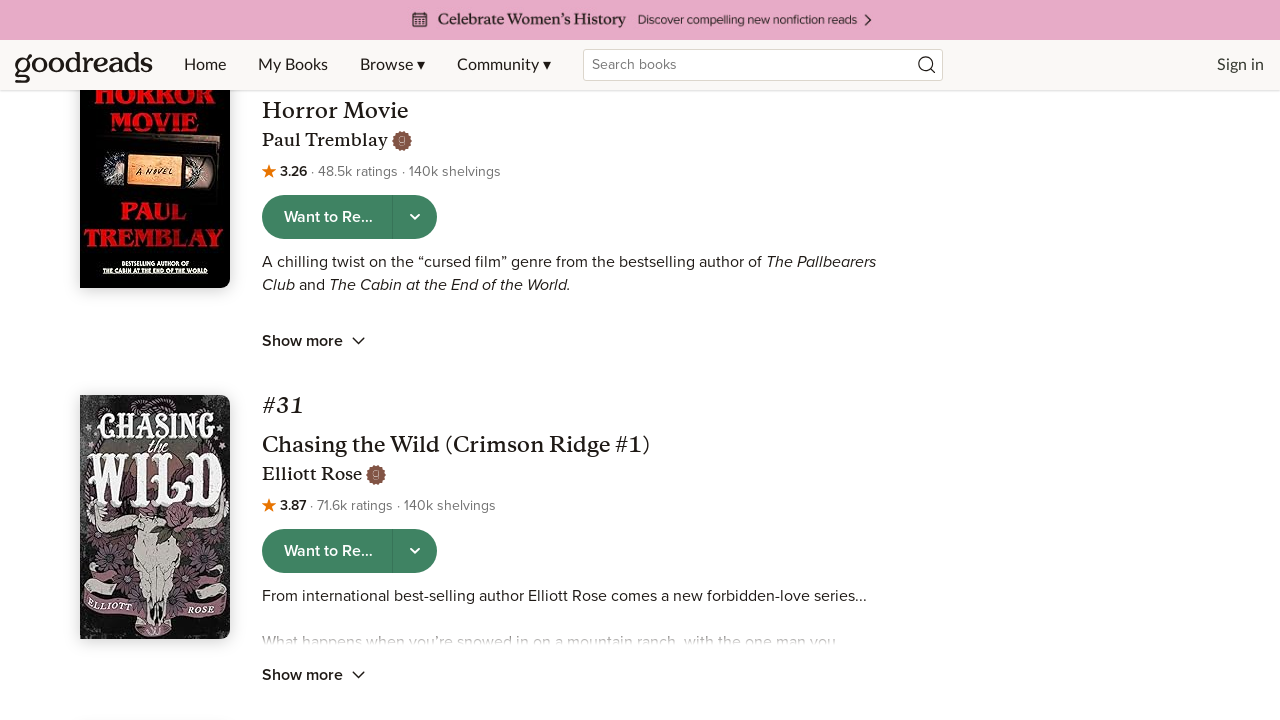

Scrolled 'Show more books' button into view (iteration 3)
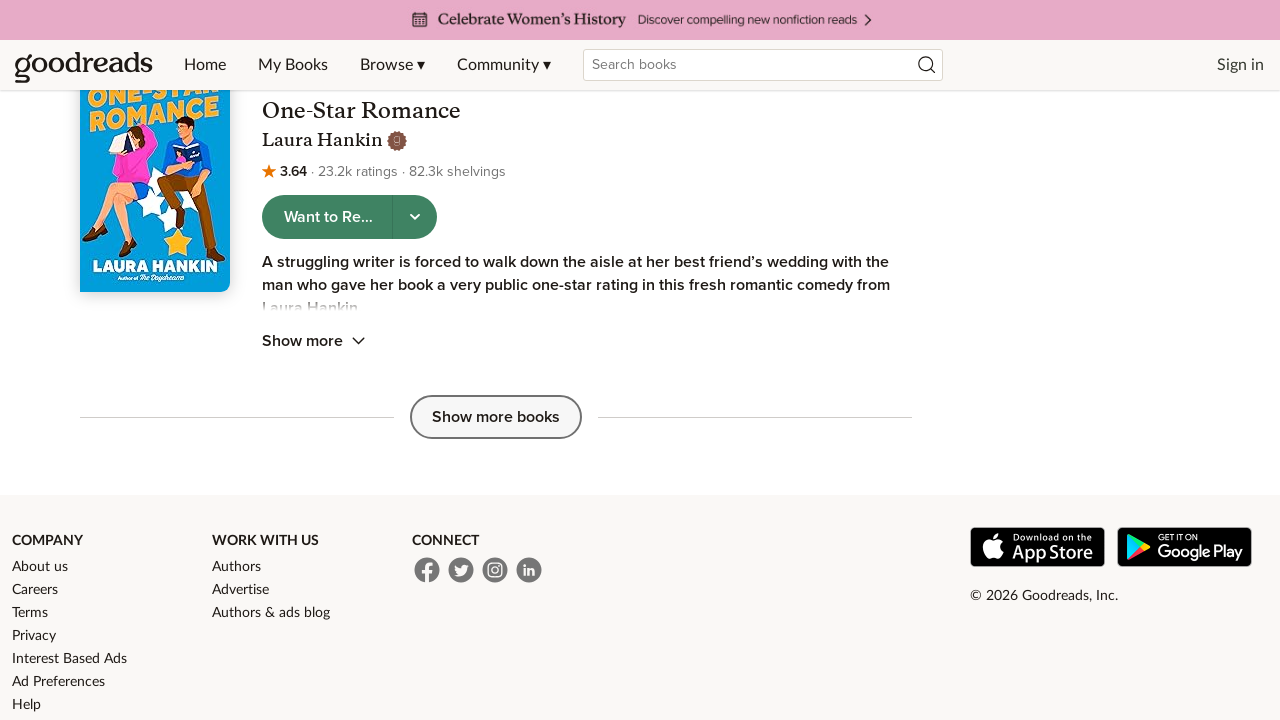

Waited 1 second before clicking button
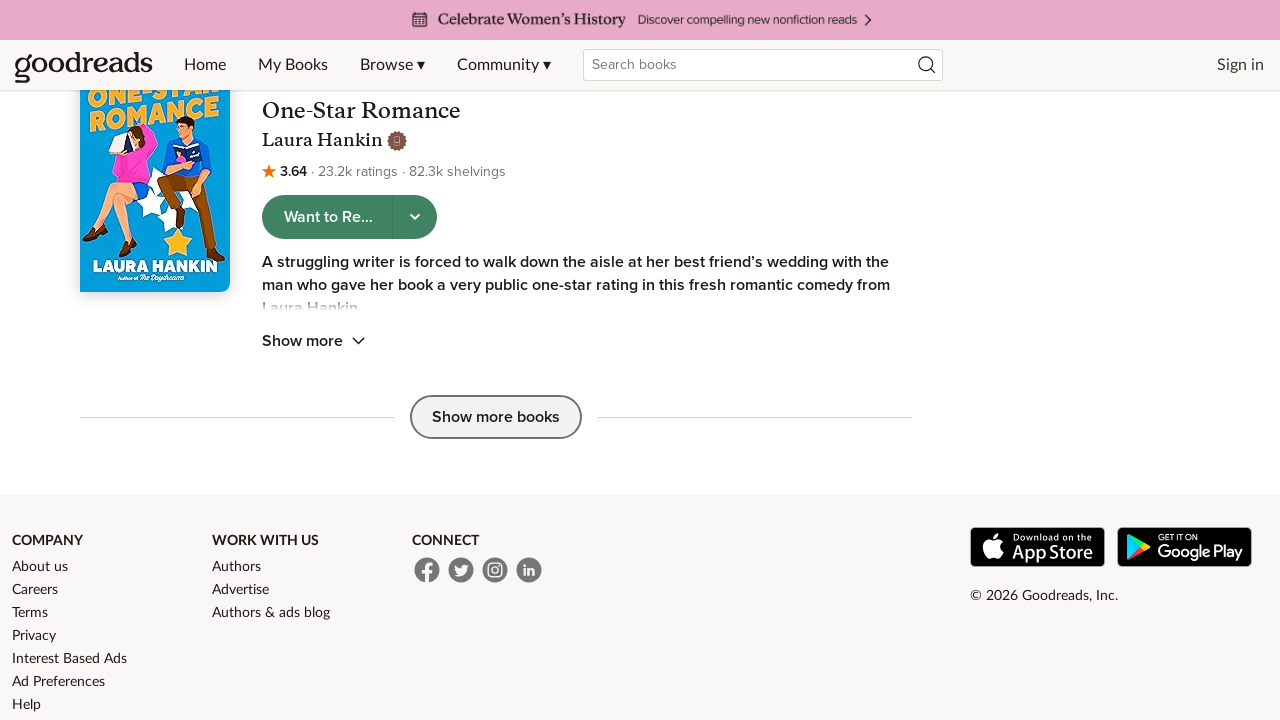

Clicked 'Show more books' button (iteration 3) at (496, 417) on button:has-text('Show more books')
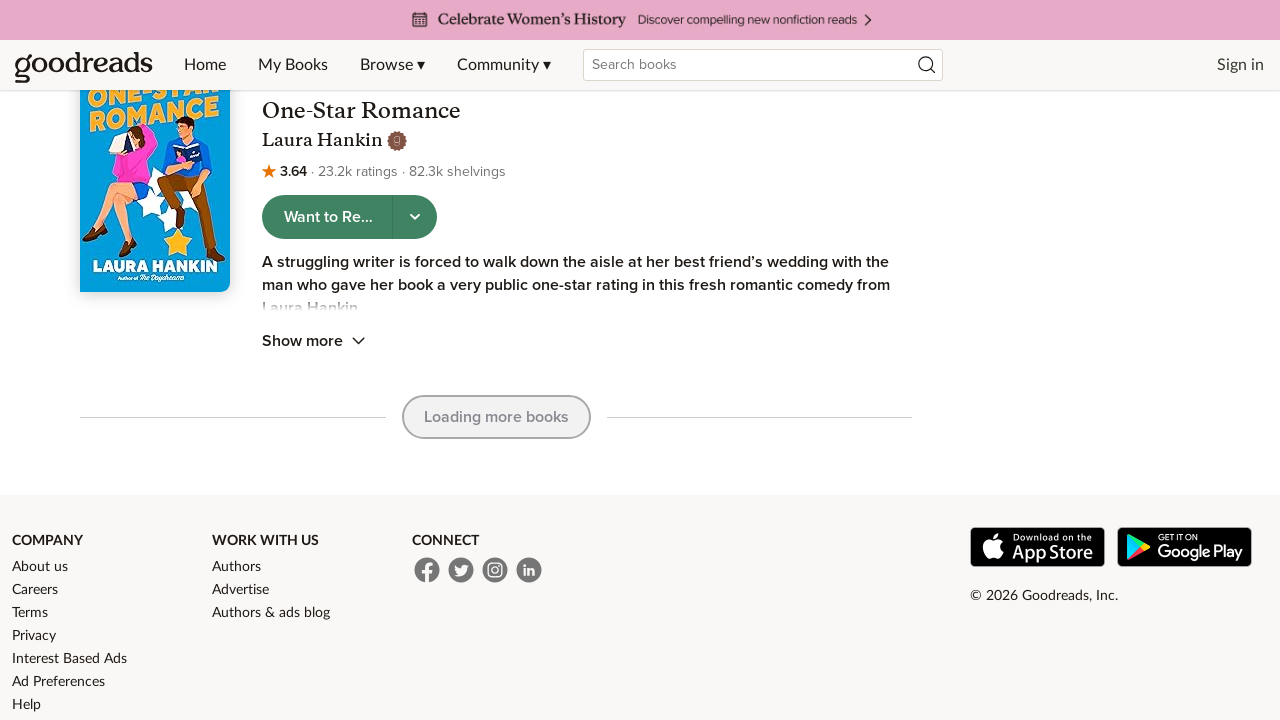

Waited 3 seconds for new books to load
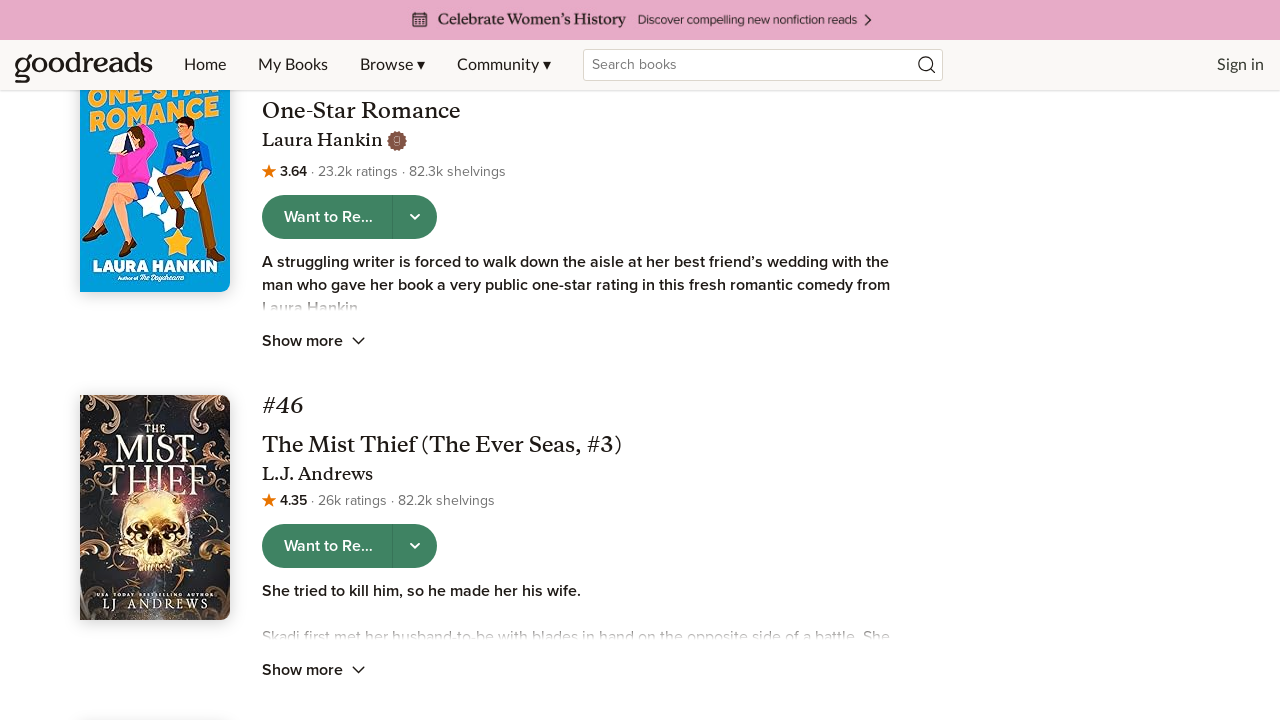

Counted 60 books loaded so far
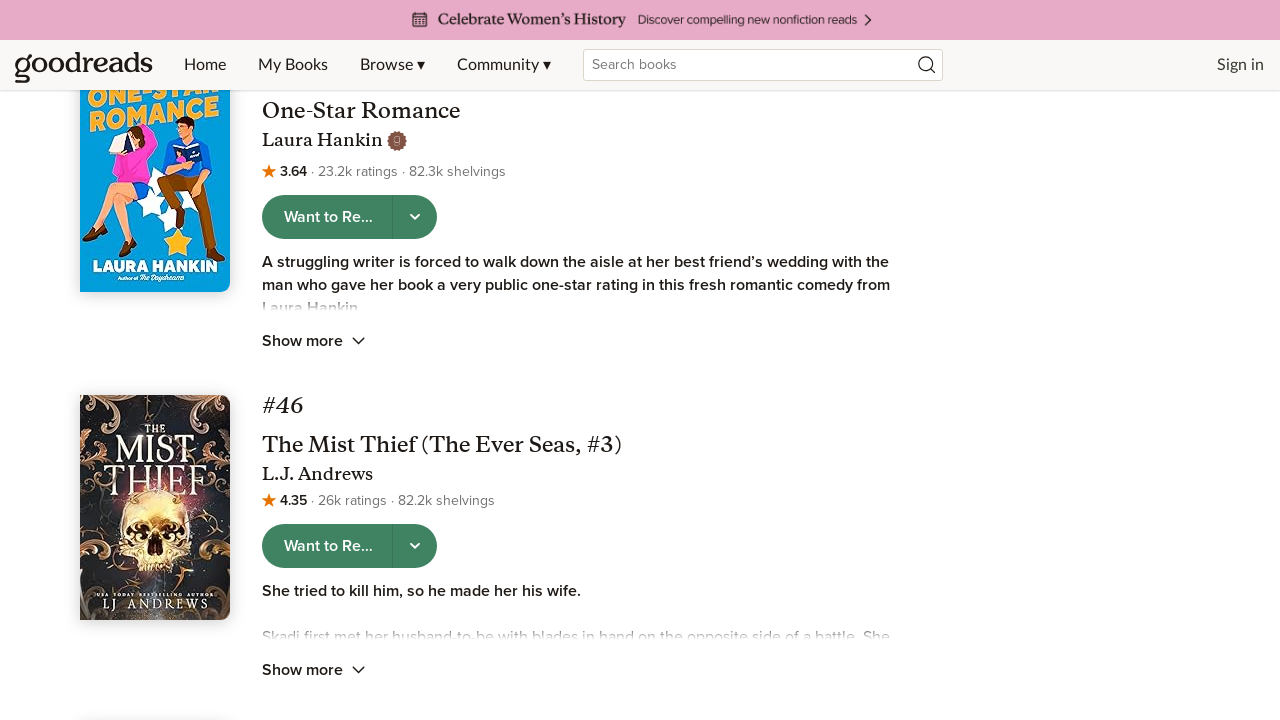

Scrolled 'Show more books' button into view (iteration 4)
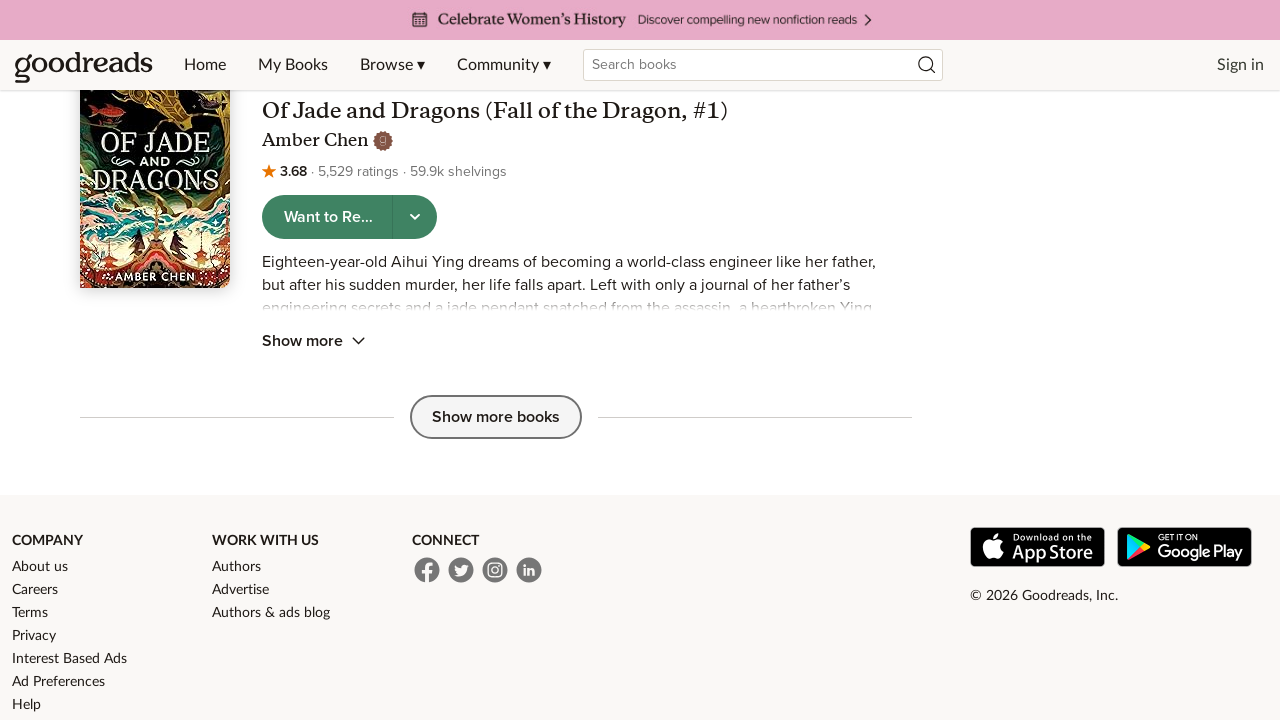

Waited 1 second before clicking button
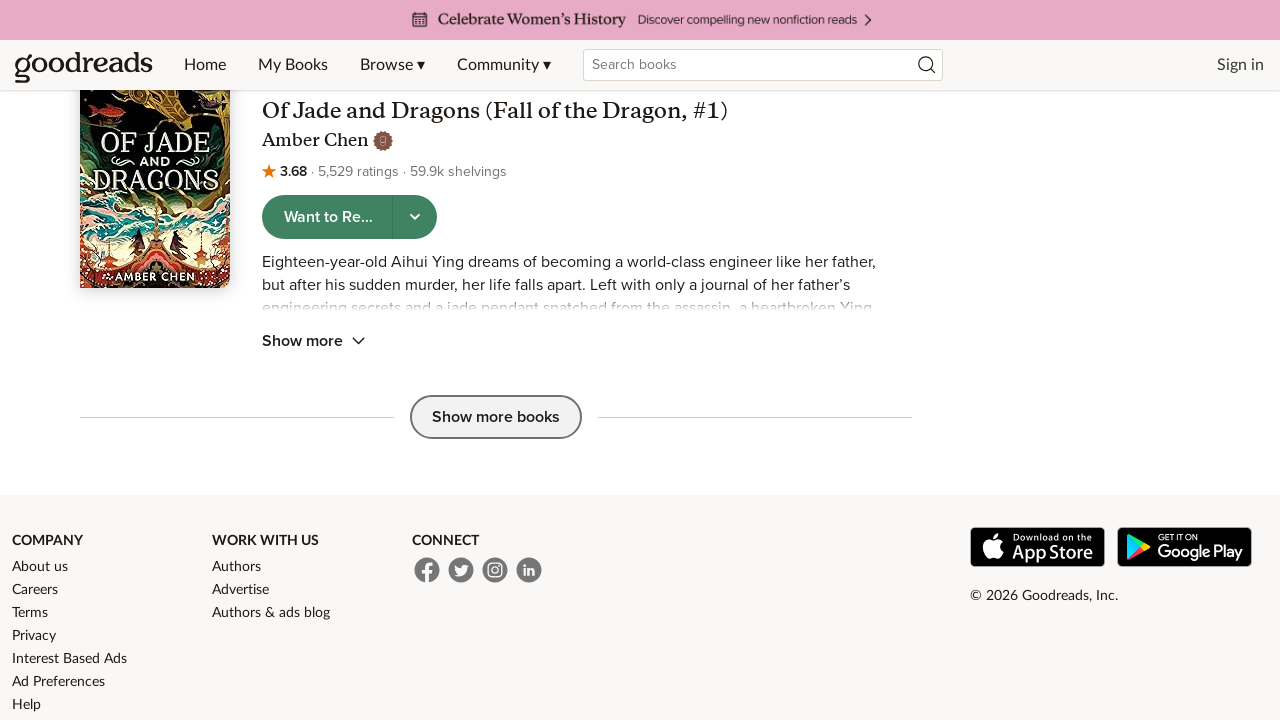

Clicked 'Show more books' button (iteration 4) at (496, 417) on button:has-text('Show more books')
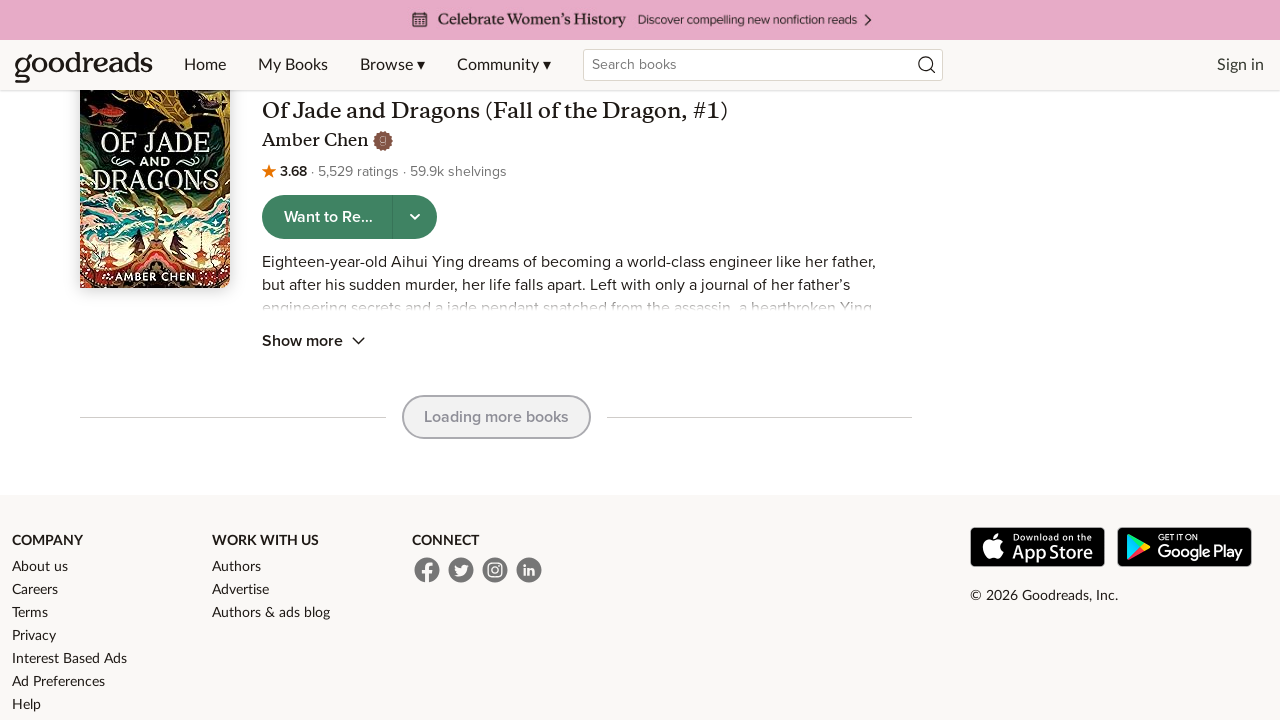

Waited 3 seconds for new books to load
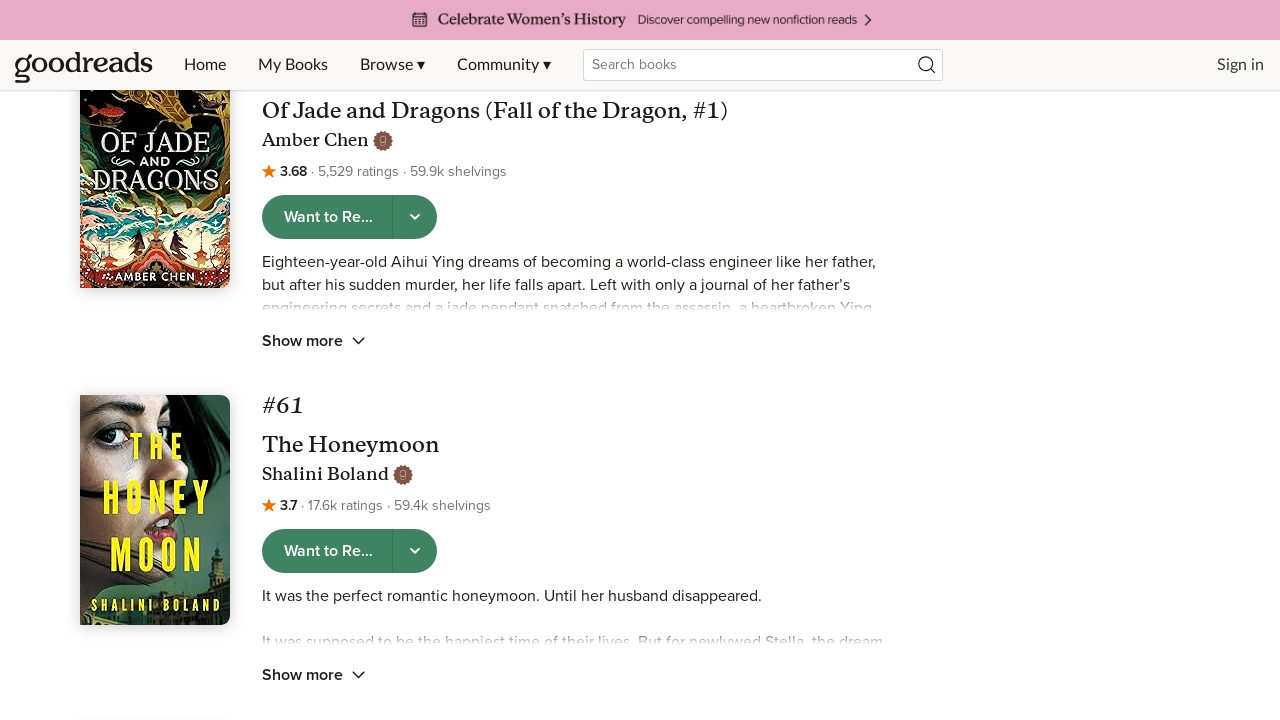

Counted 75 books loaded so far
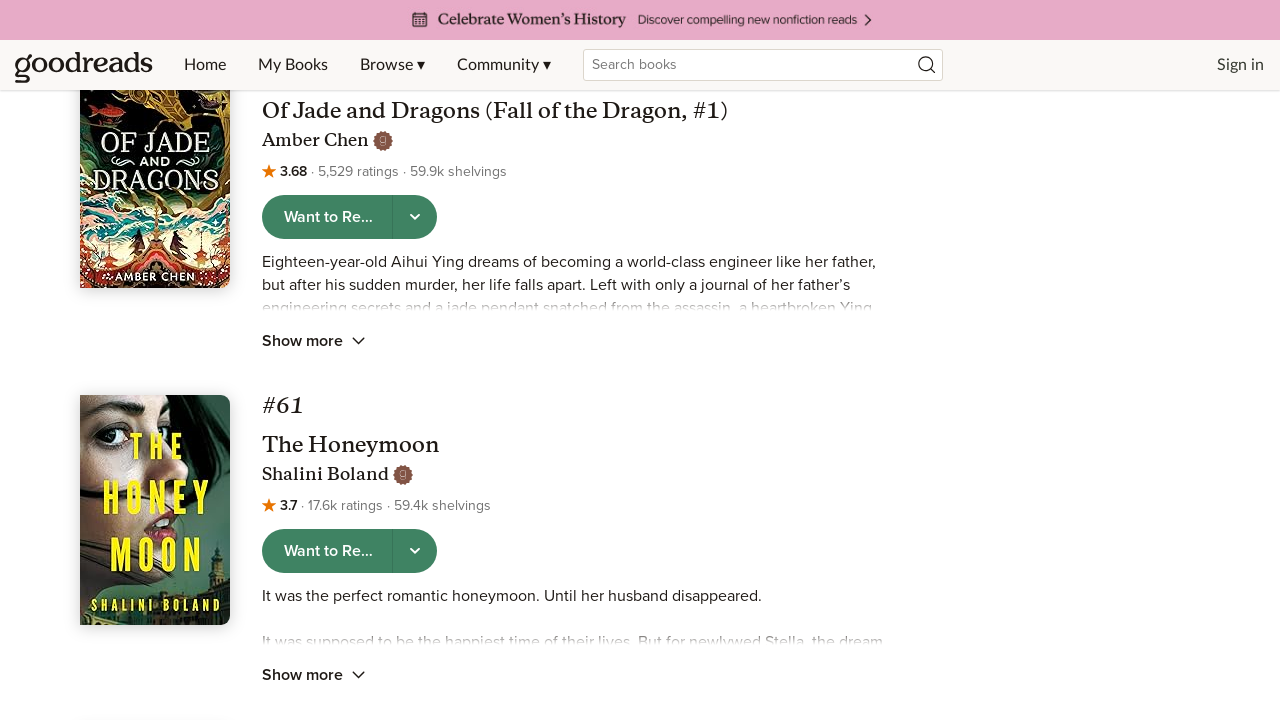

Scrolled 'Show more books' button into view (iteration 5)
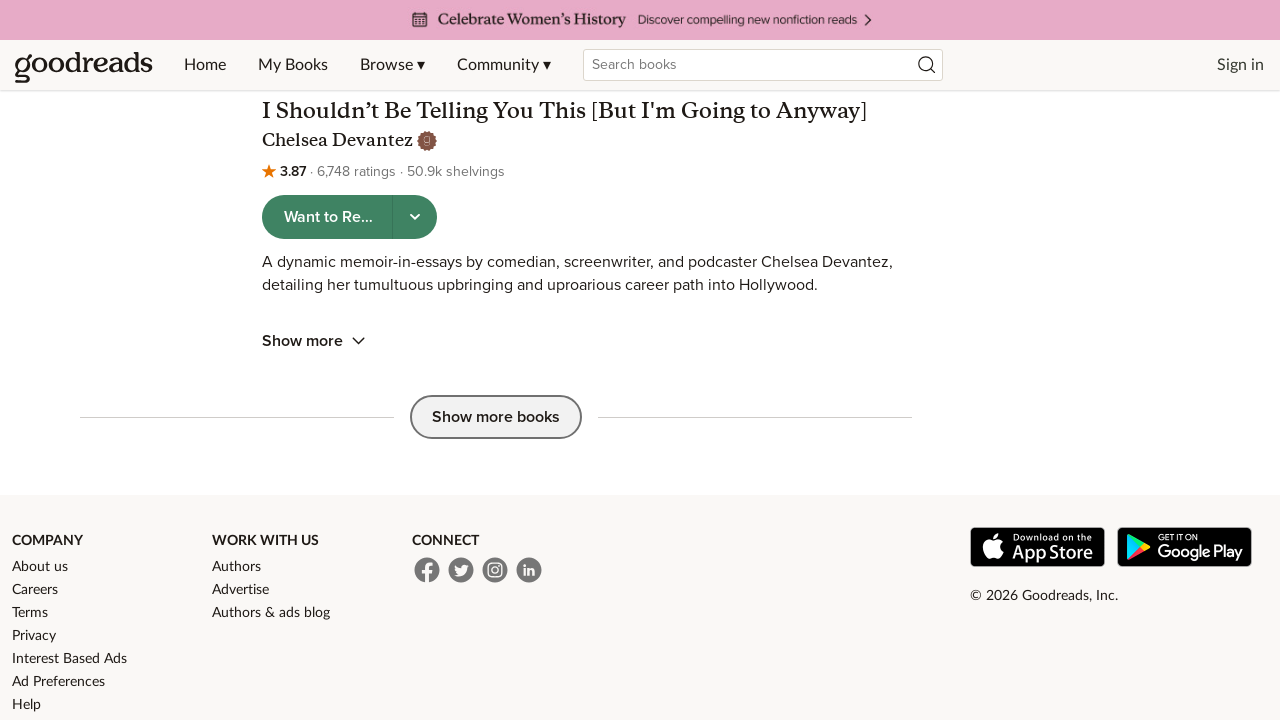

Waited 1 second before clicking button
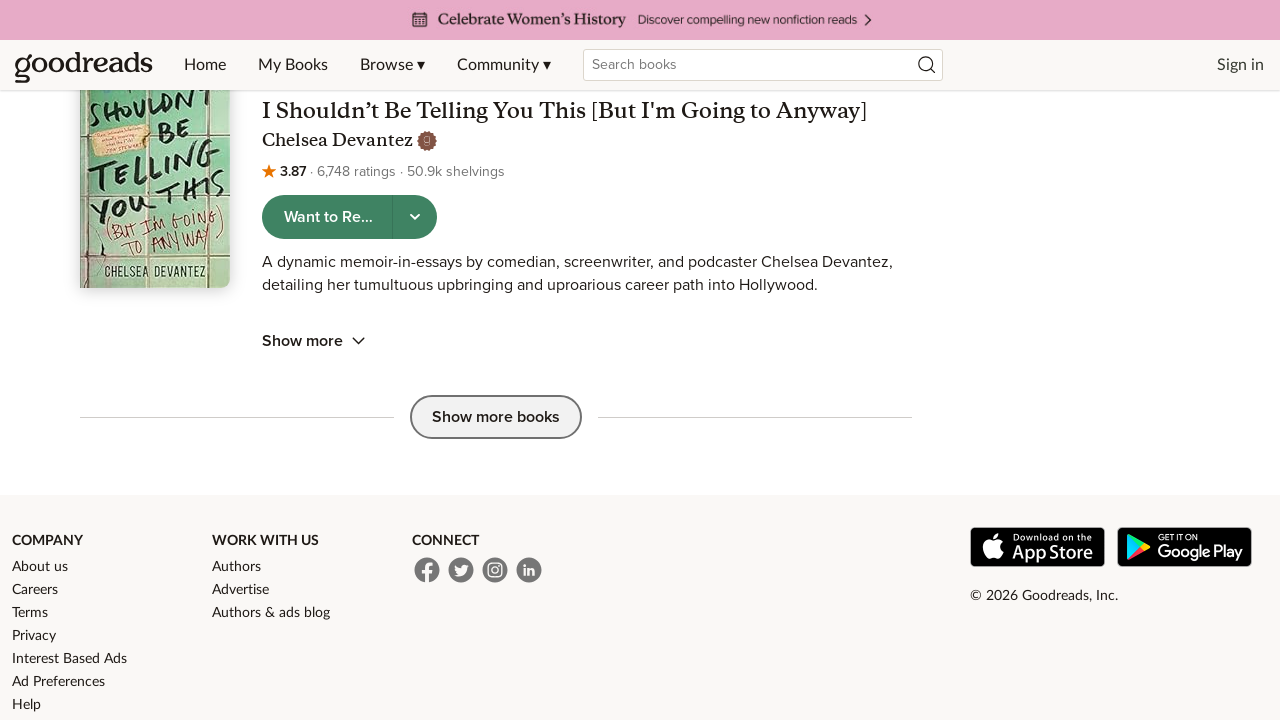

Clicked 'Show more books' button (iteration 5) at (496, 417) on button:has-text('Show more books')
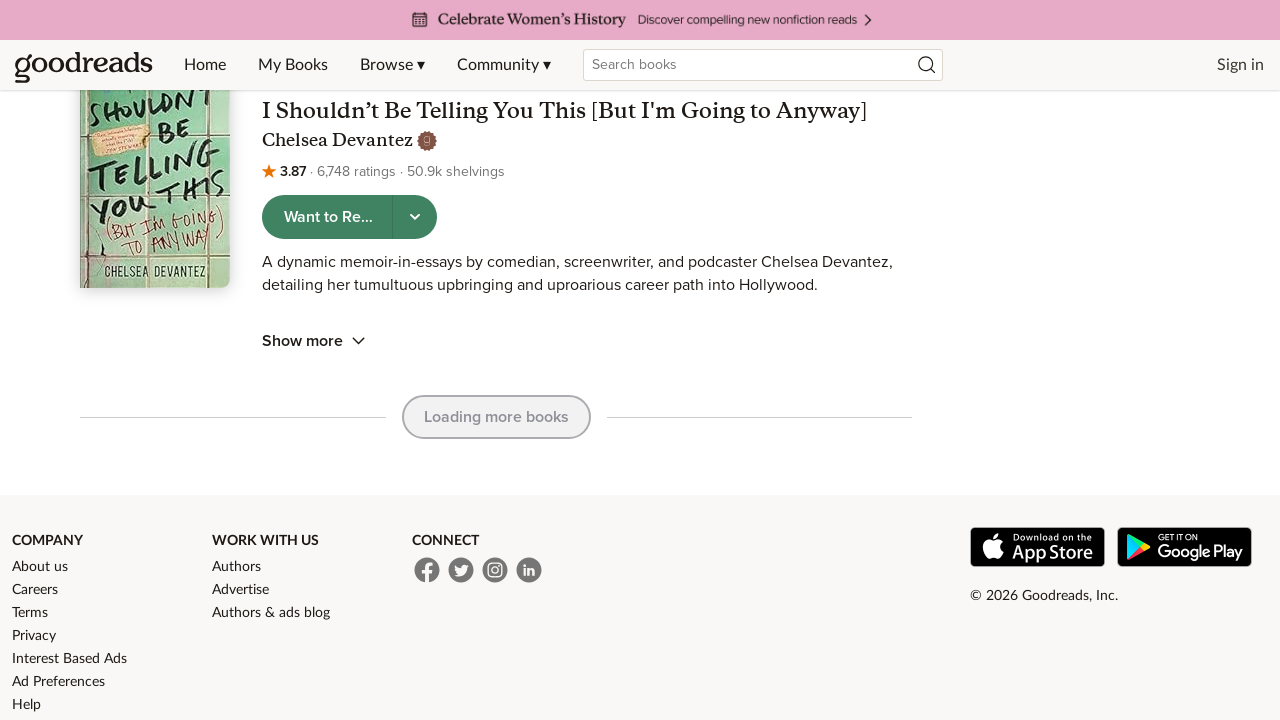

Waited 3 seconds for new books to load
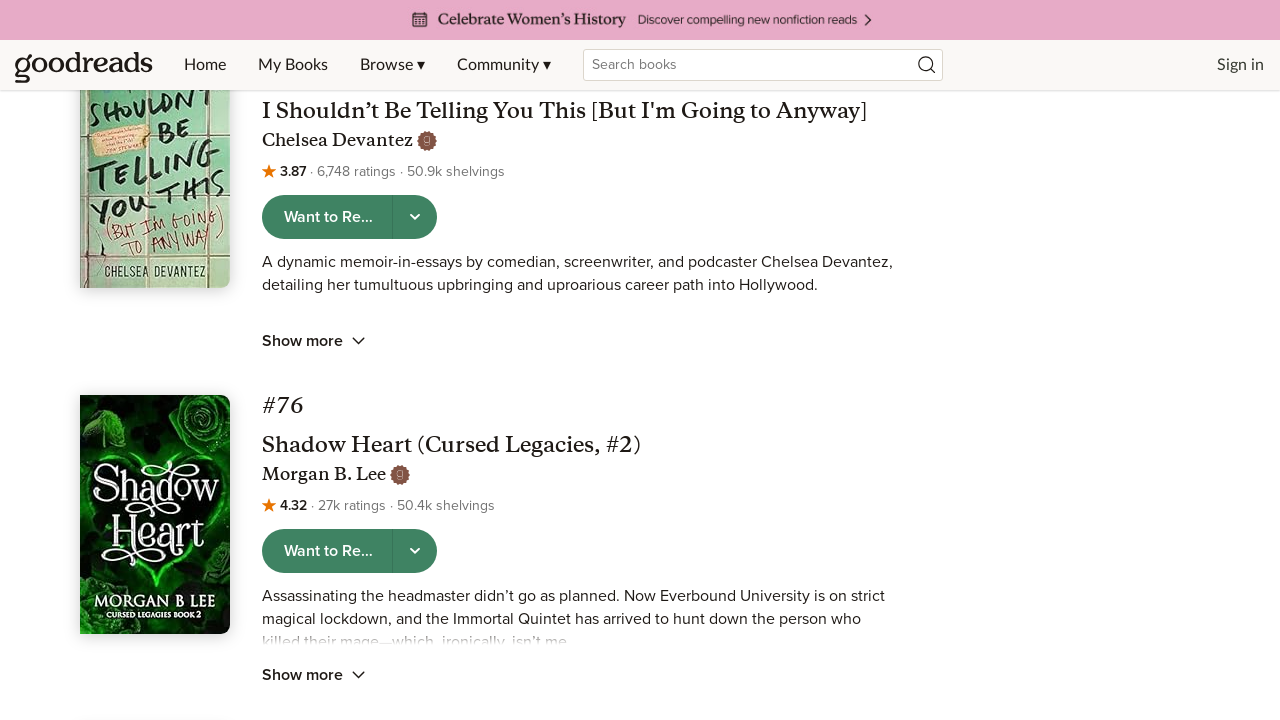

Counted 90 books loaded so far
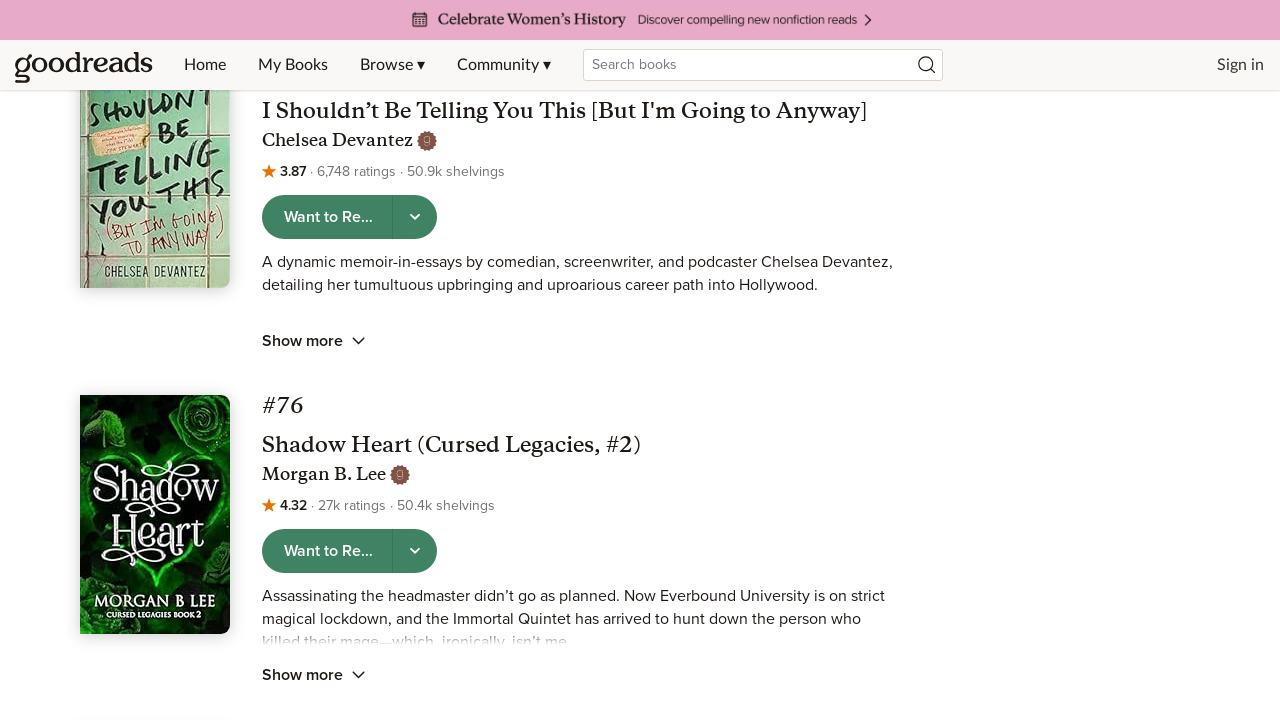

Scrolled 'Show more books' button into view (iteration 6)
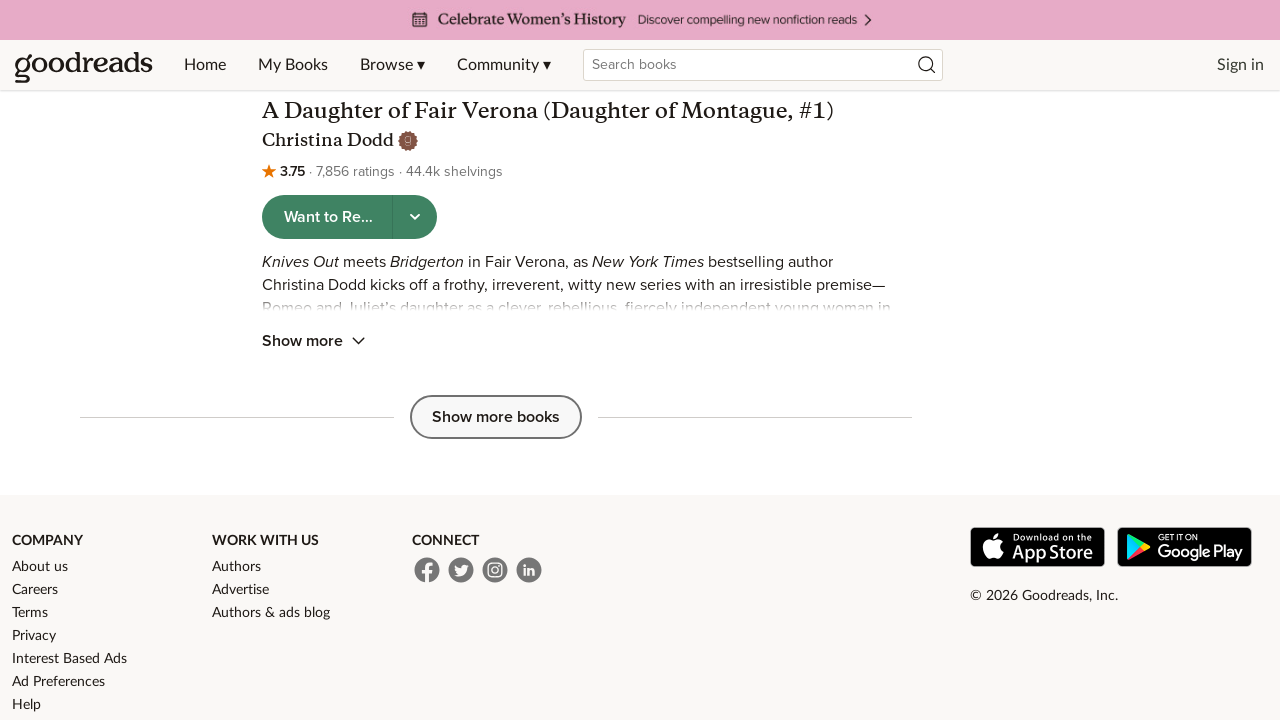

Waited 1 second before clicking button
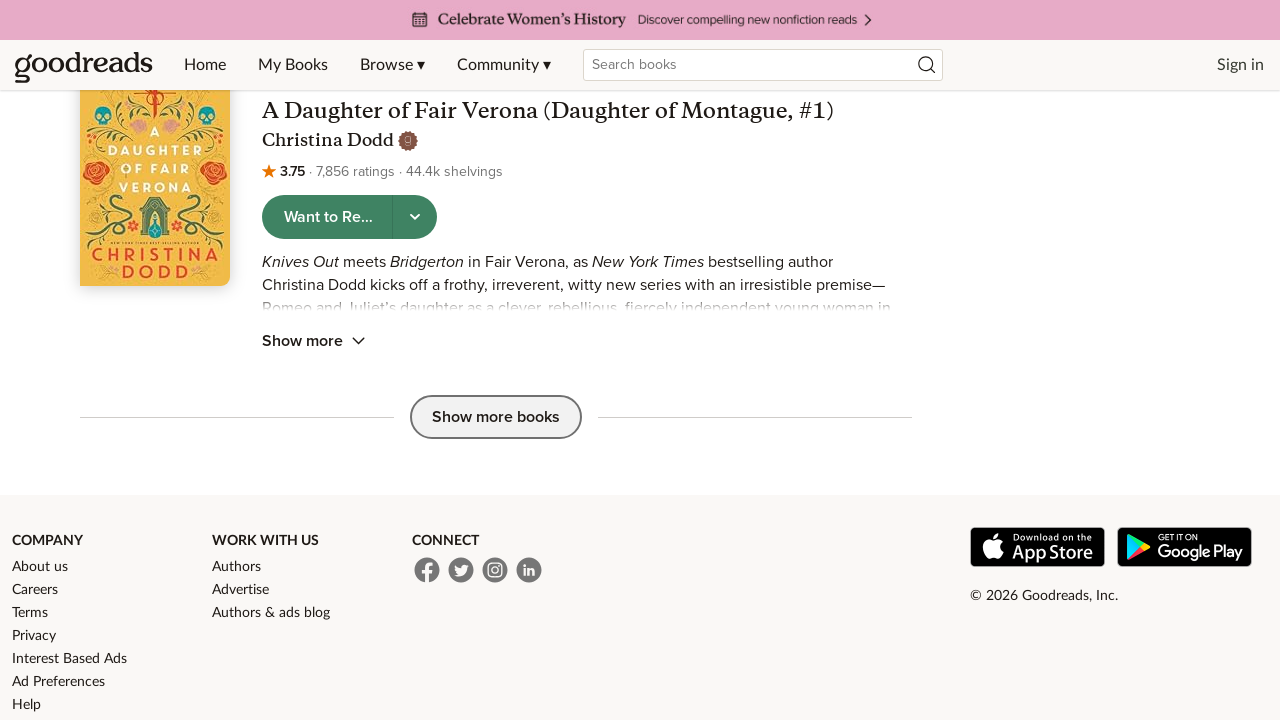

Clicked 'Show more books' button (iteration 6) at (496, 417) on button:has-text('Show more books')
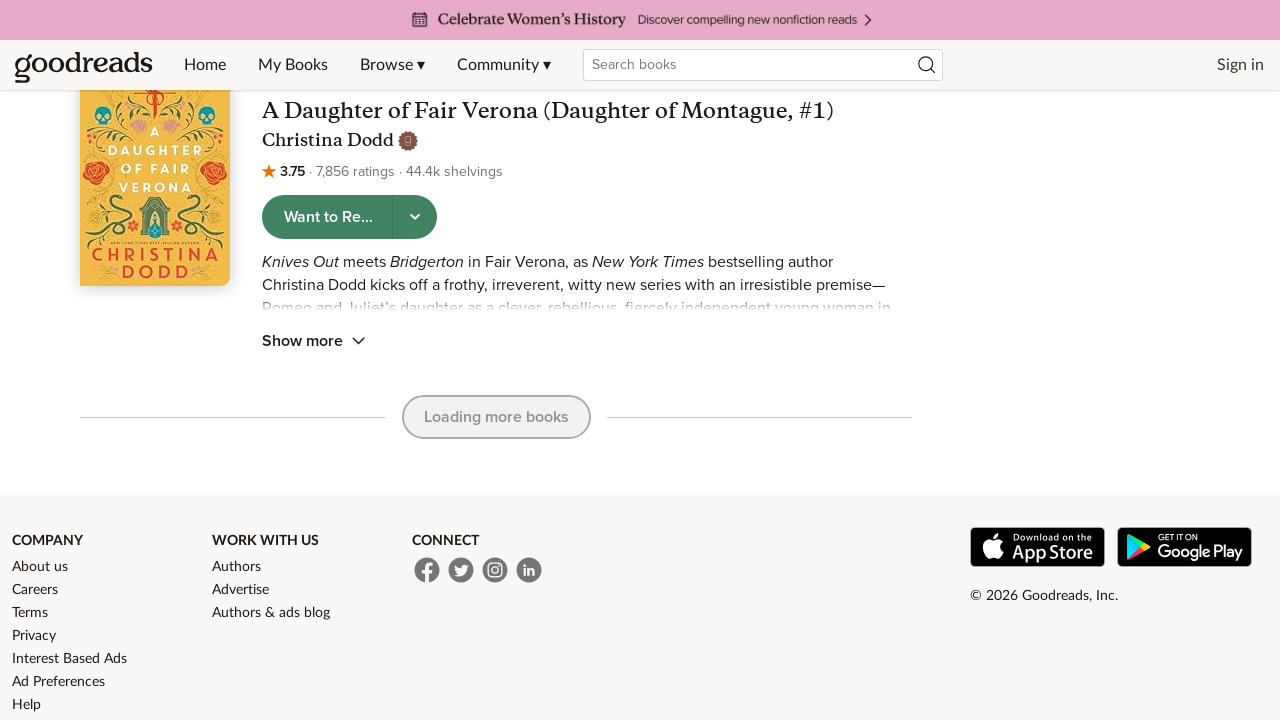

Waited 3 seconds for new books to load
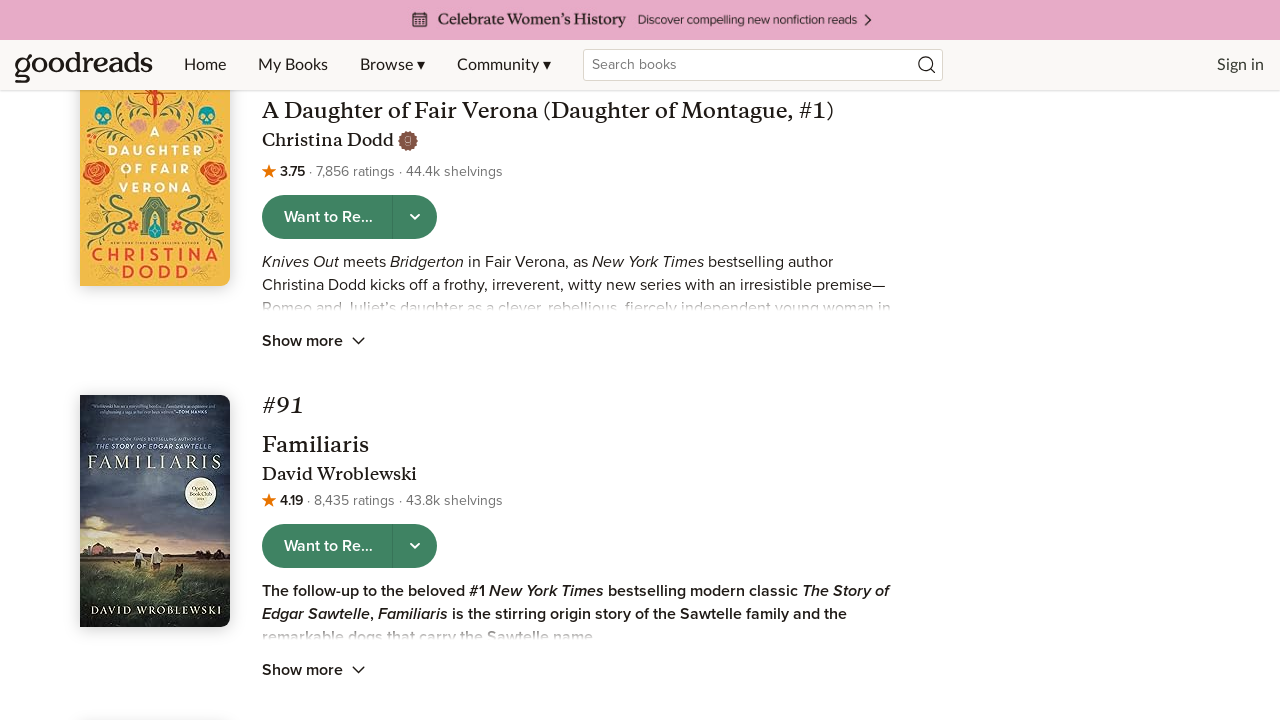

Counted 105 books loaded so far
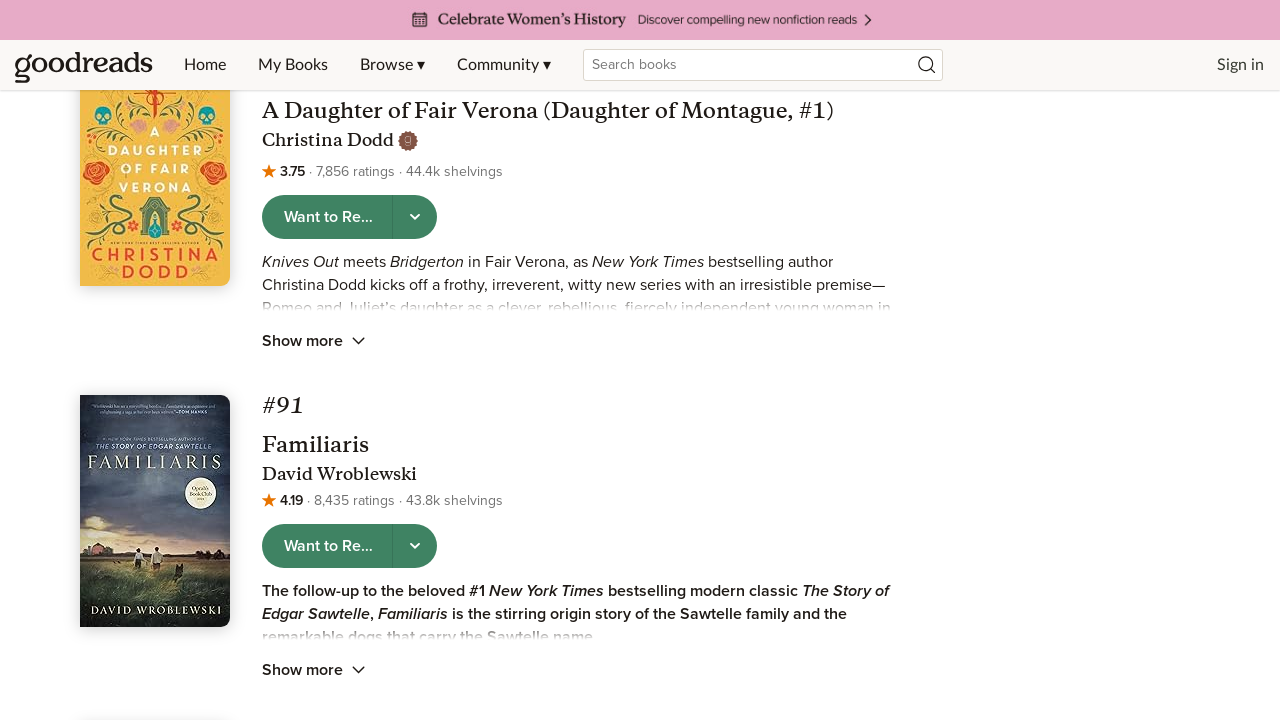

Scrolled 'Show more books' button into view (iteration 7)
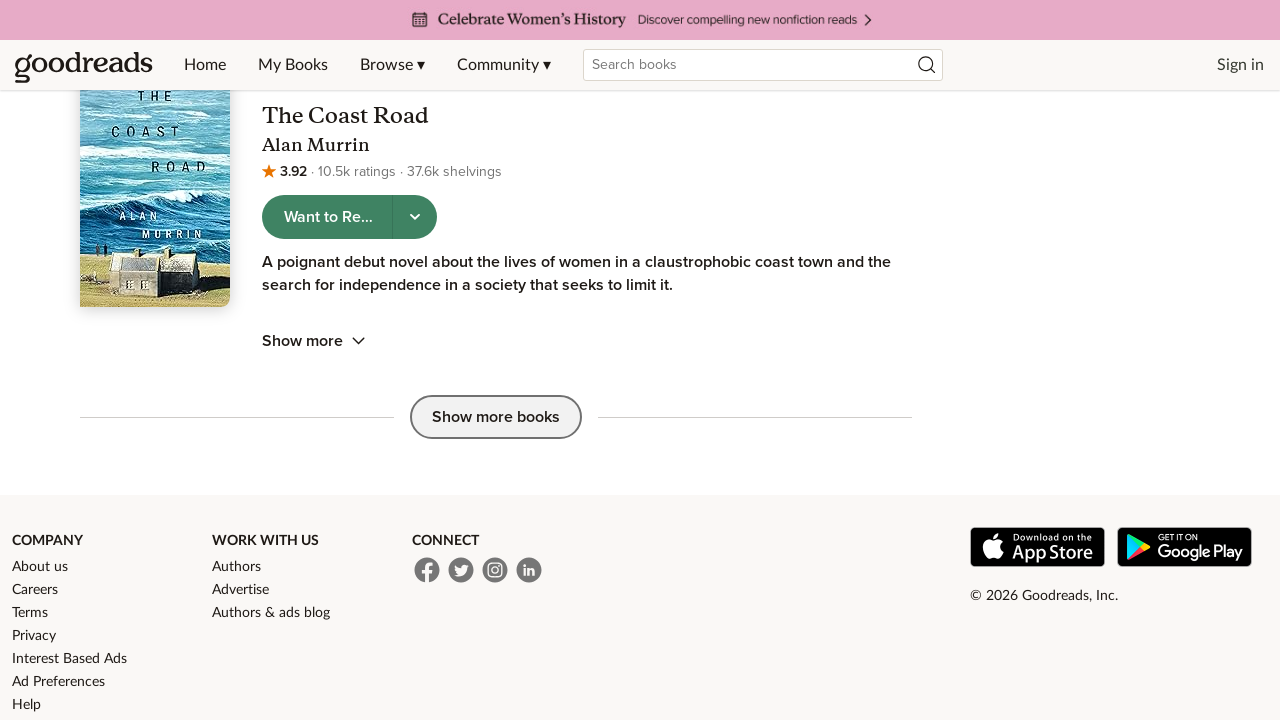

Waited 1 second before clicking button
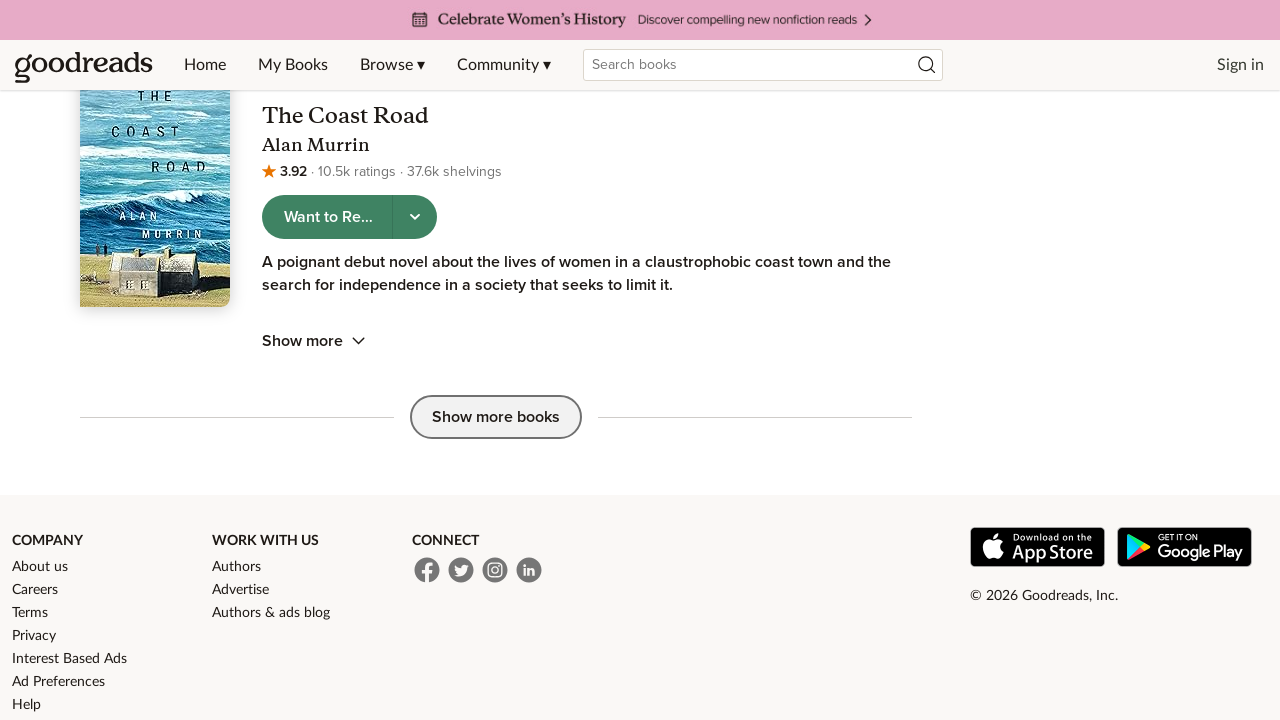

Clicked 'Show more books' button (iteration 7) at (496, 417) on button:has-text('Show more books')
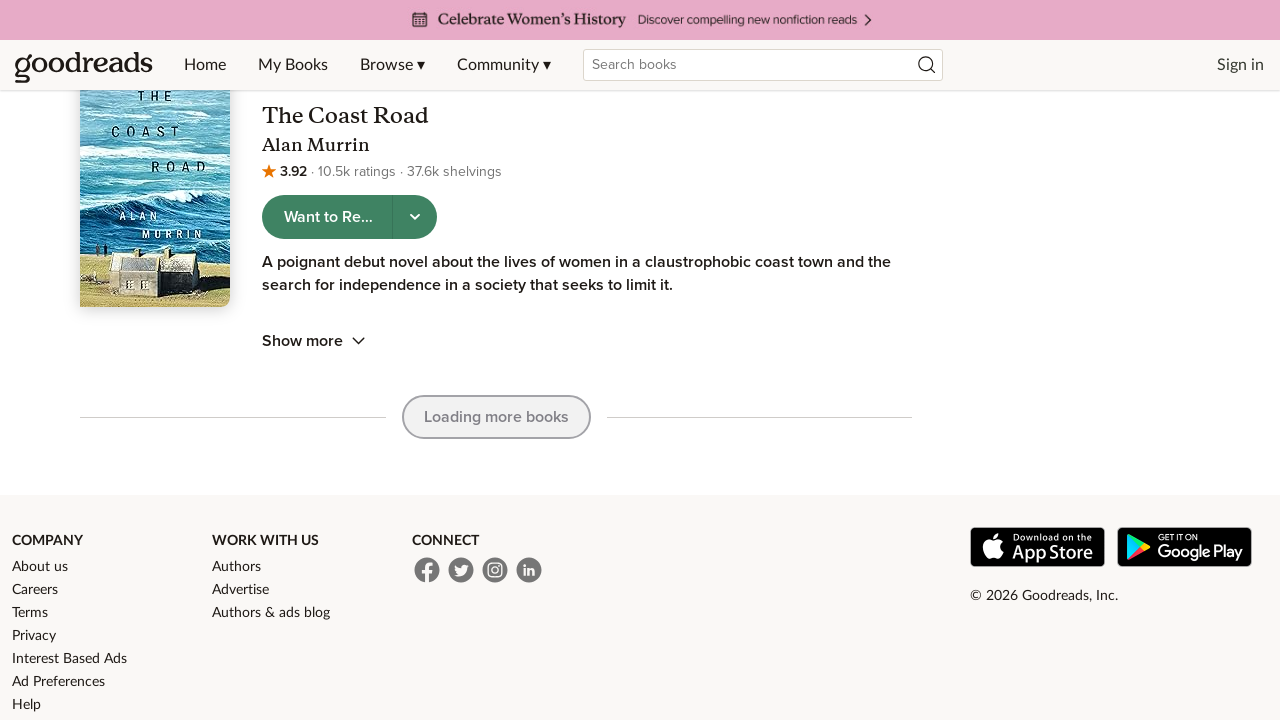

Waited 3 seconds for new books to load
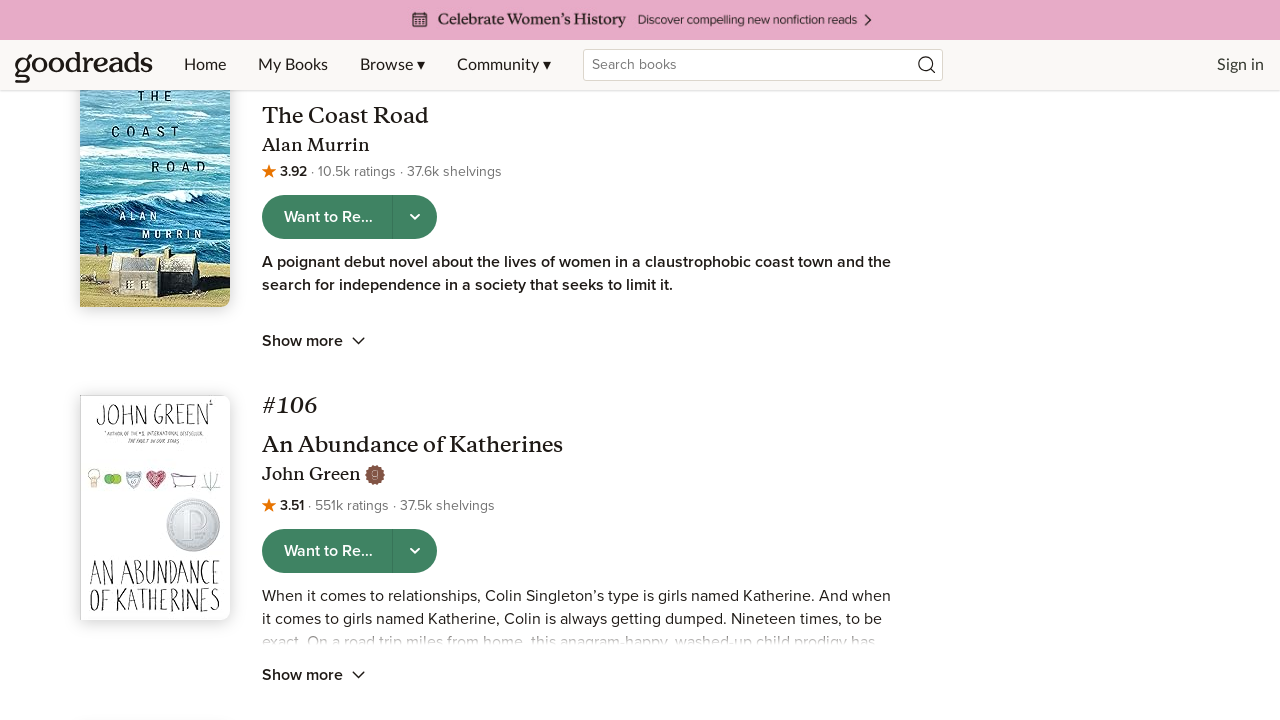

Counted 120 books loaded so far
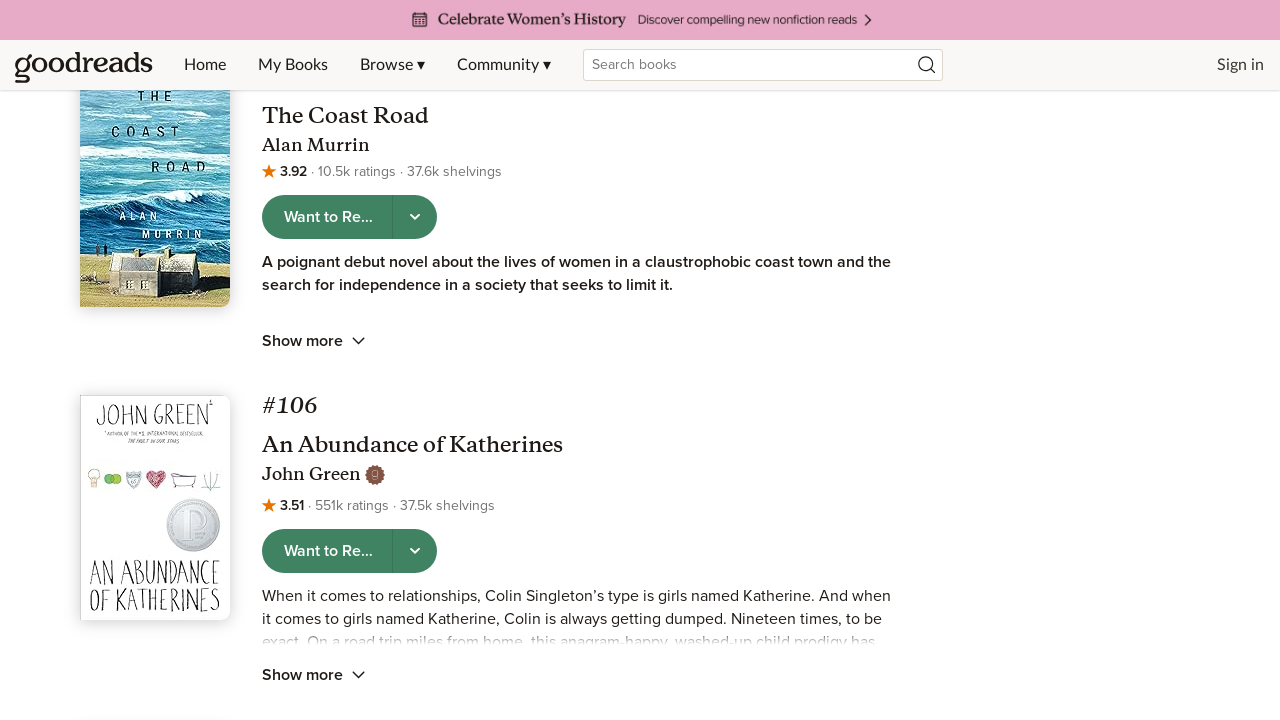

Scrolled 'Show more books' button into view (iteration 8)
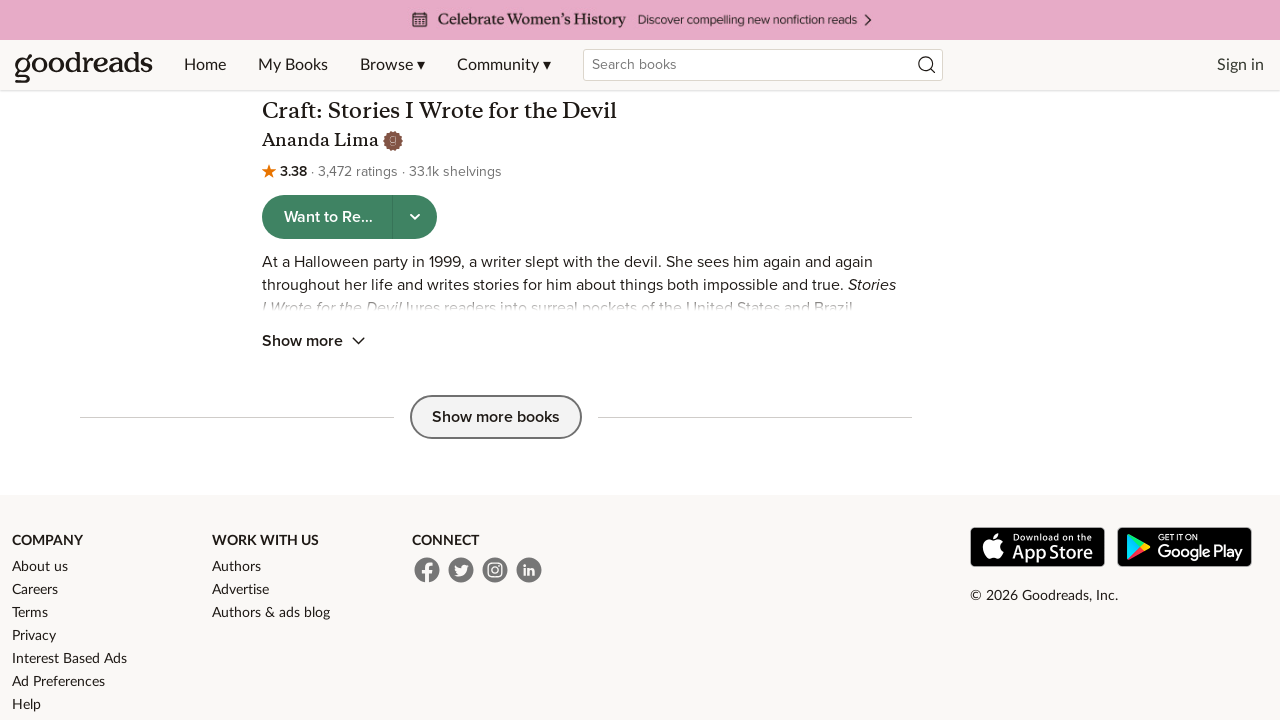

Waited 1 second before clicking button
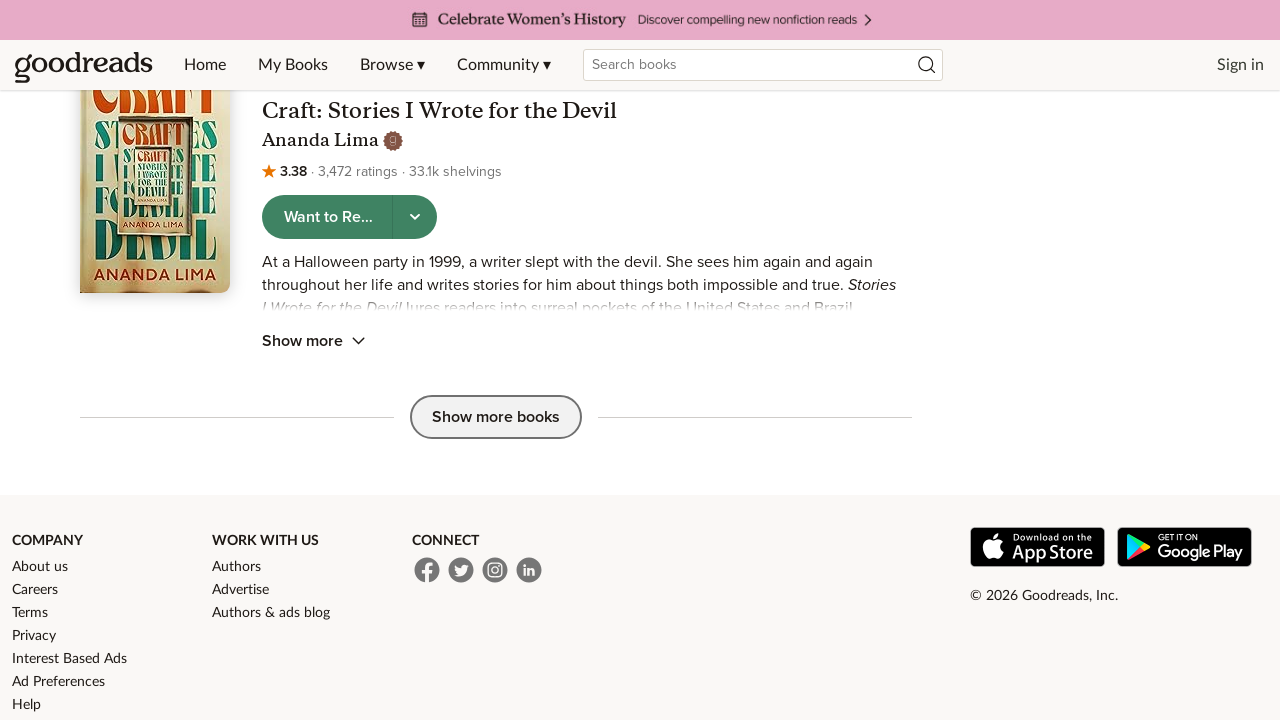

Clicked 'Show more books' button (iteration 8) at (496, 417) on button:has-text('Show more books')
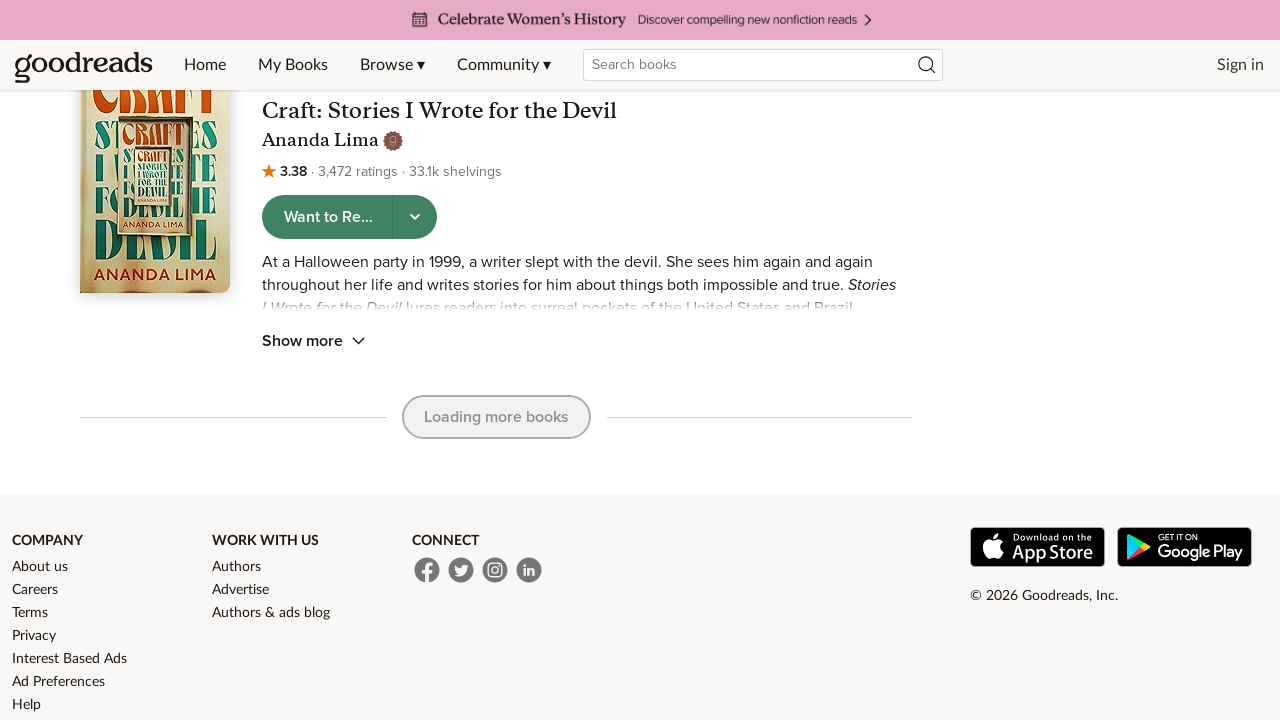

Waited 3 seconds for new books to load
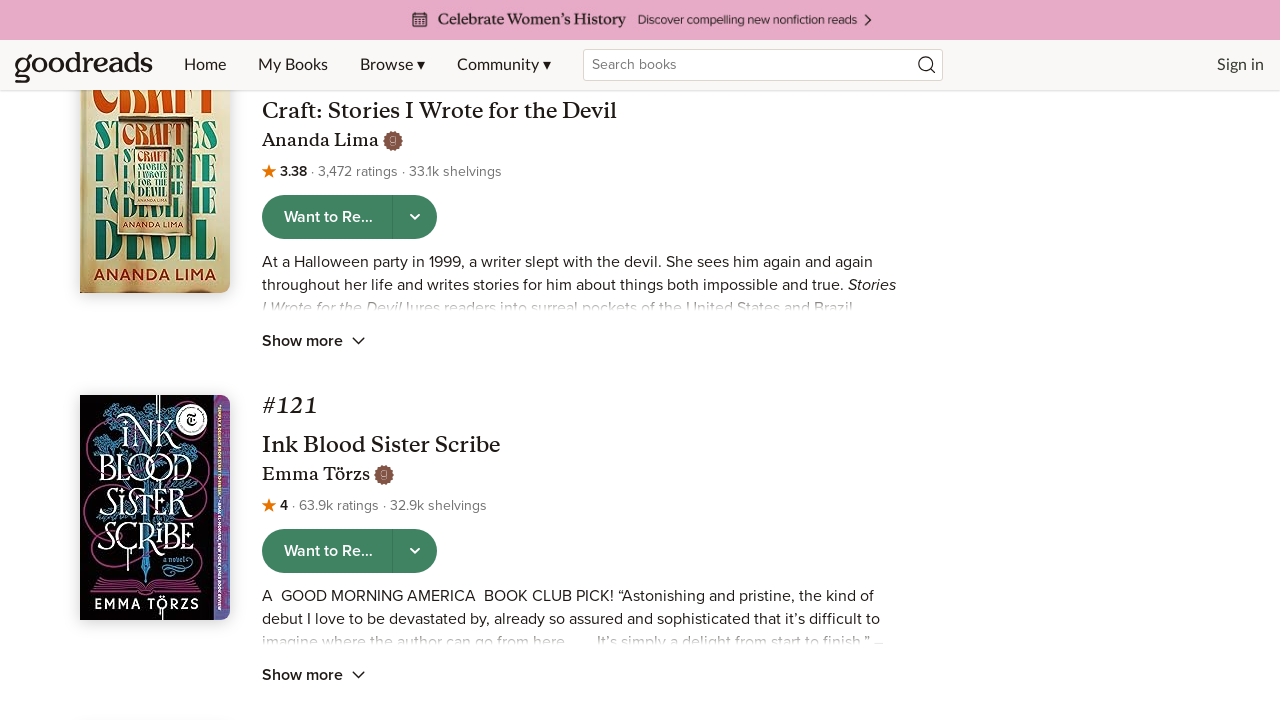

Counted 135 books loaded so far
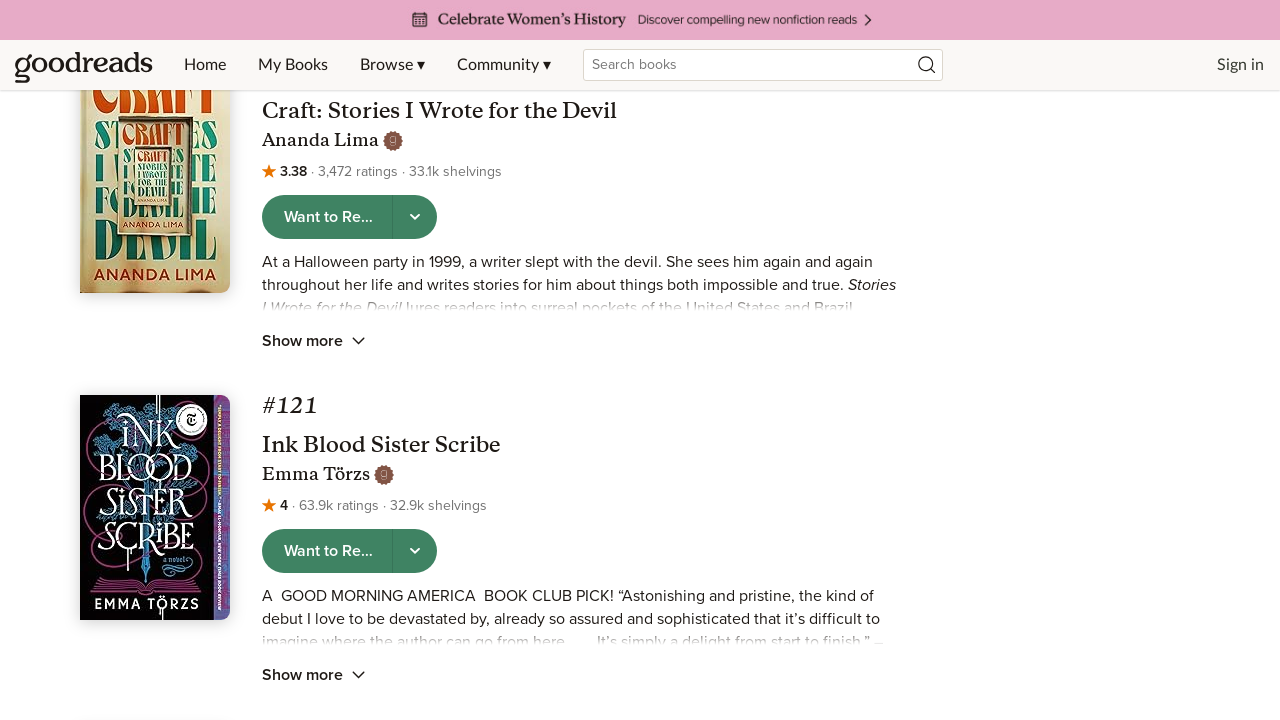

Scrolled 'Show more books' button into view (iteration 9)
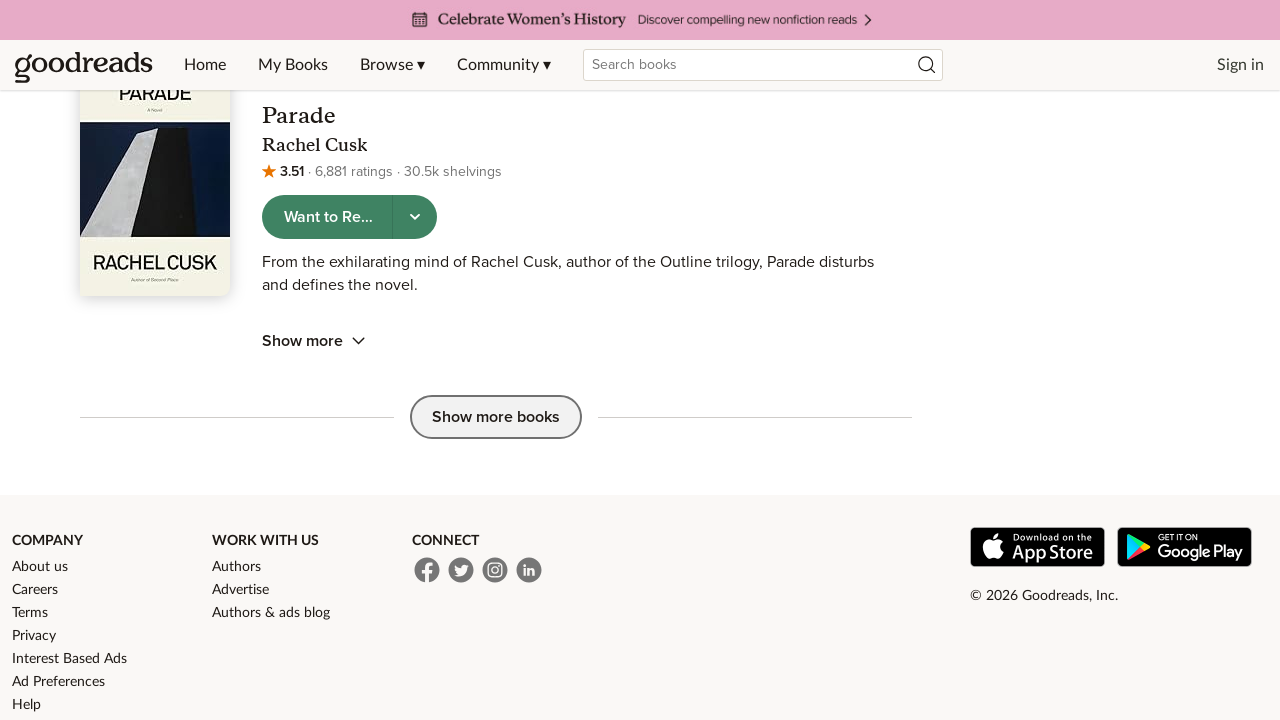

Waited 1 second before clicking button
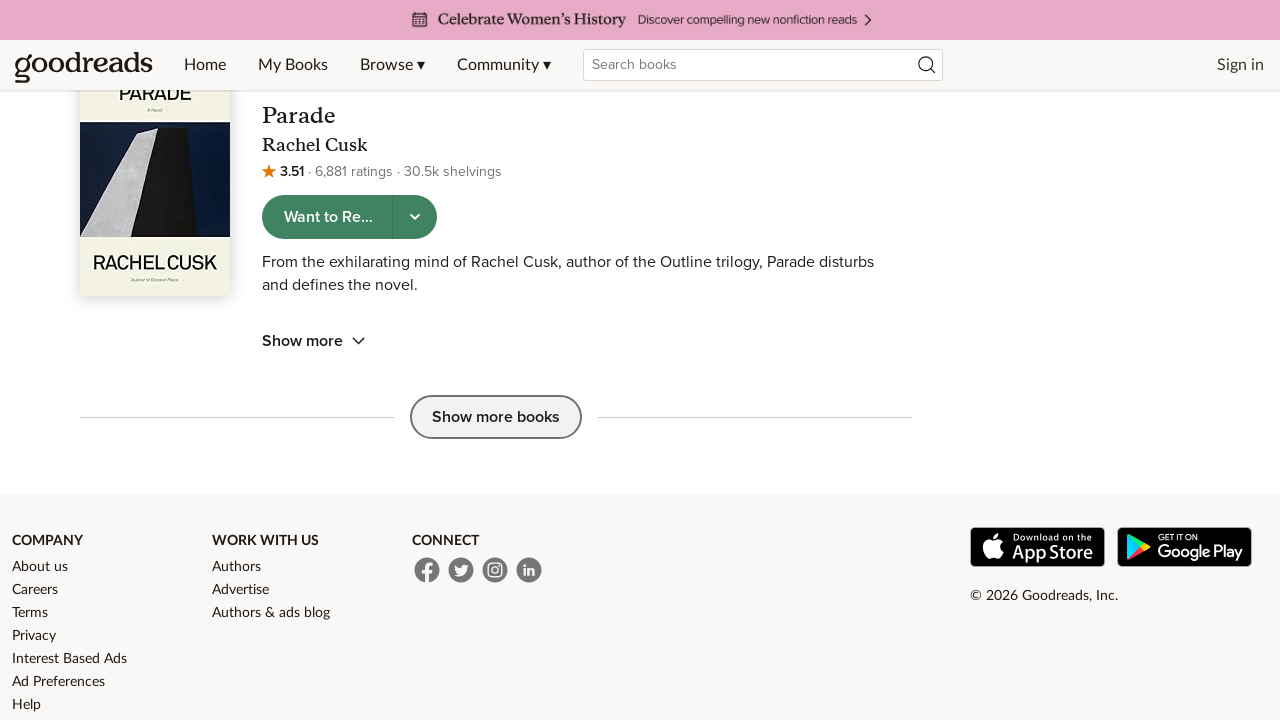

Clicked 'Show more books' button (iteration 9) at (496, 417) on button:has-text('Show more books')
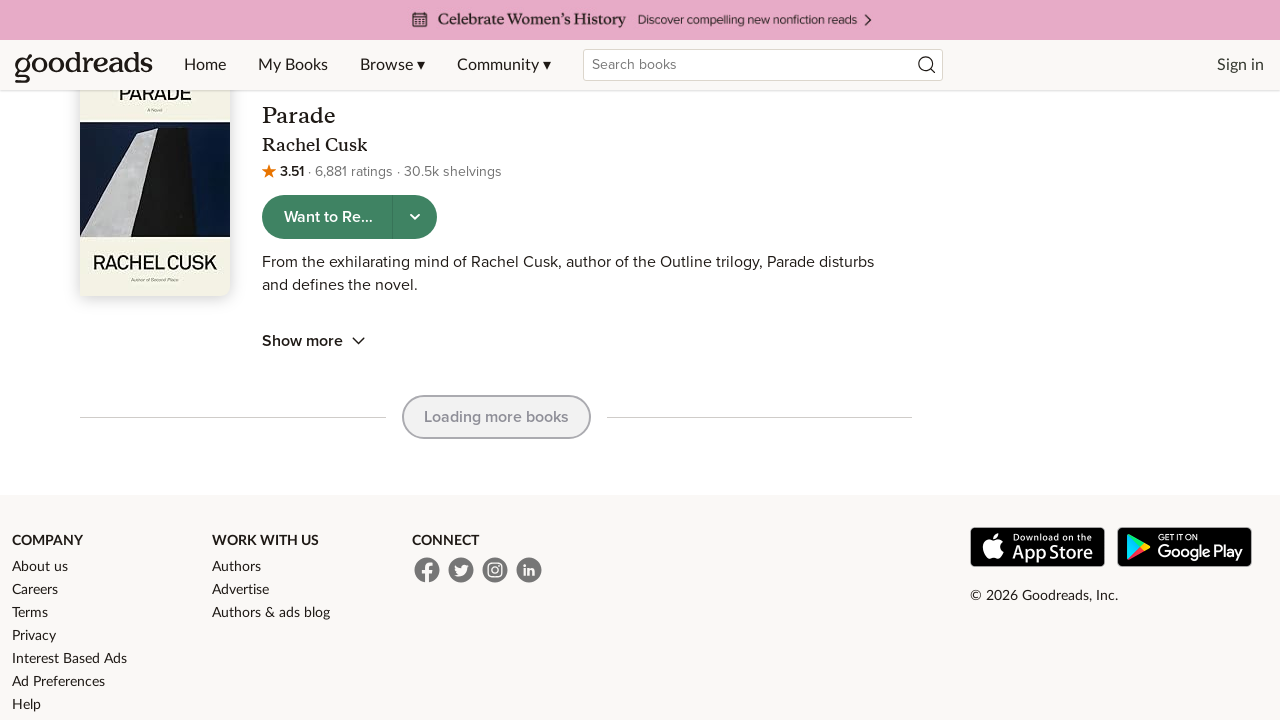

Waited 3 seconds for new books to load
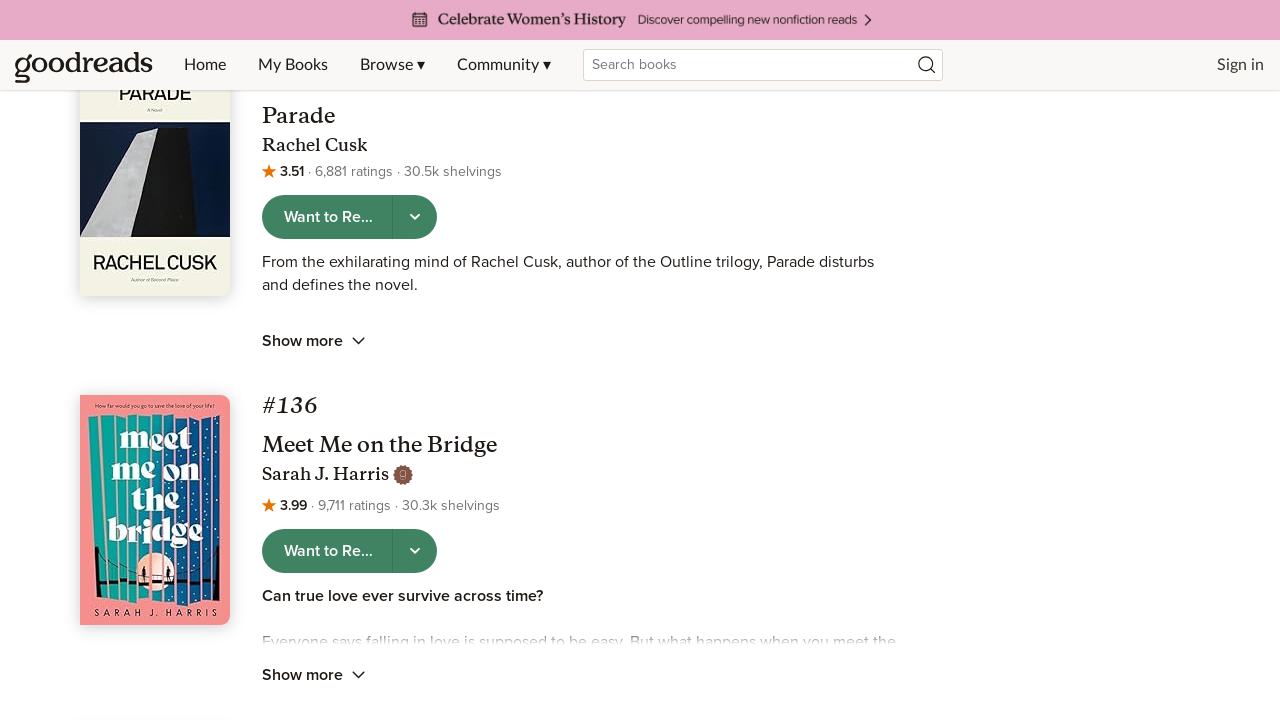

Counted 150 books loaded so far
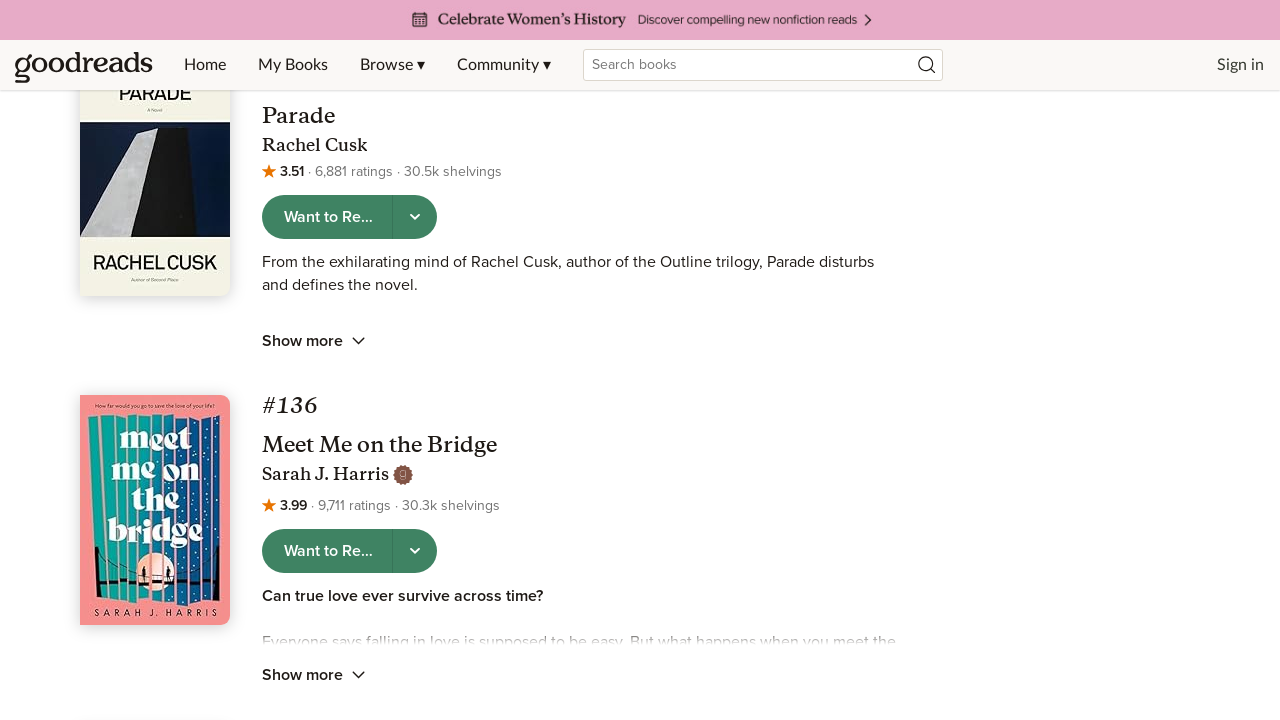

Scrolled 'Show more books' button into view (iteration 10)
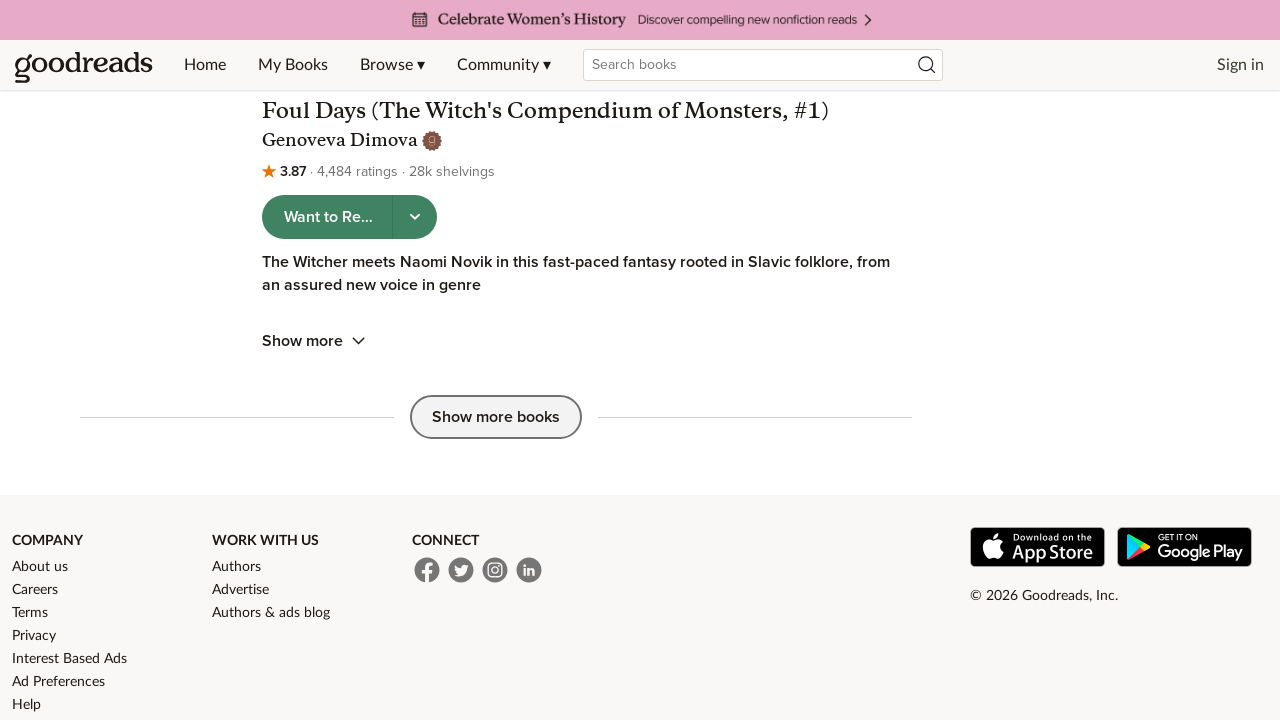

Waited 1 second before clicking button
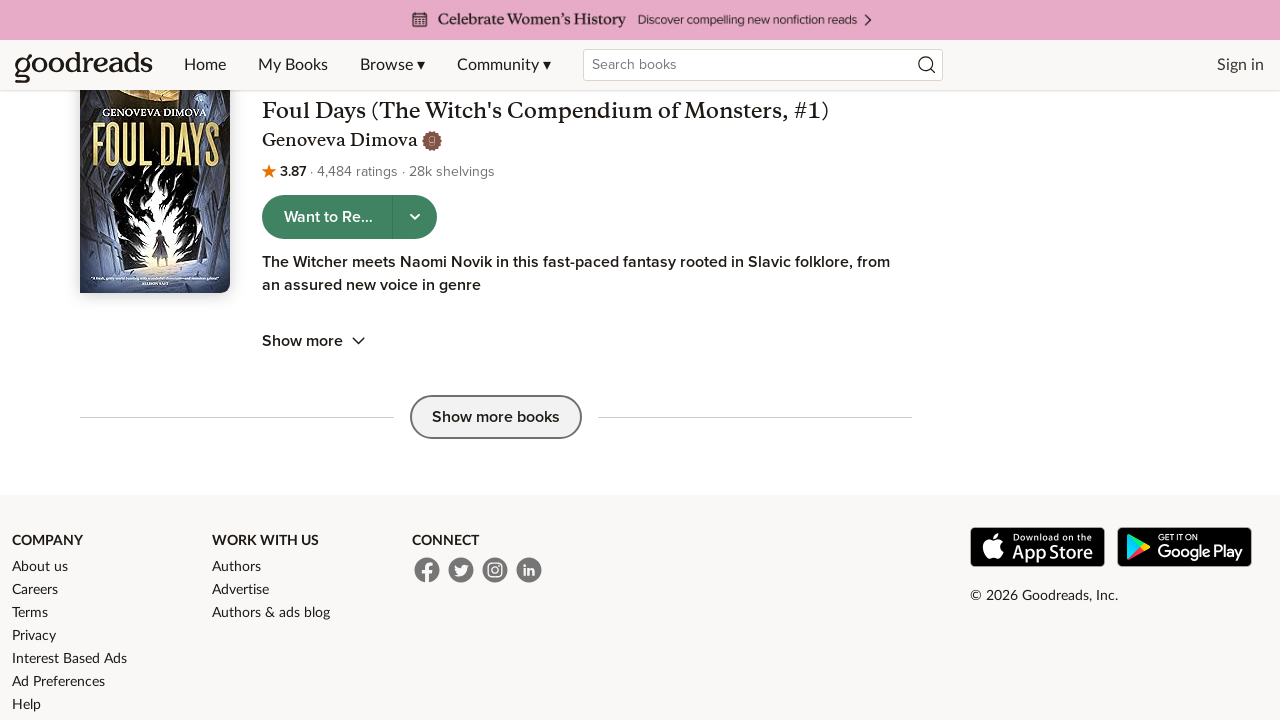

Clicked 'Show more books' button (iteration 10) at (496, 417) on button:has-text('Show more books')
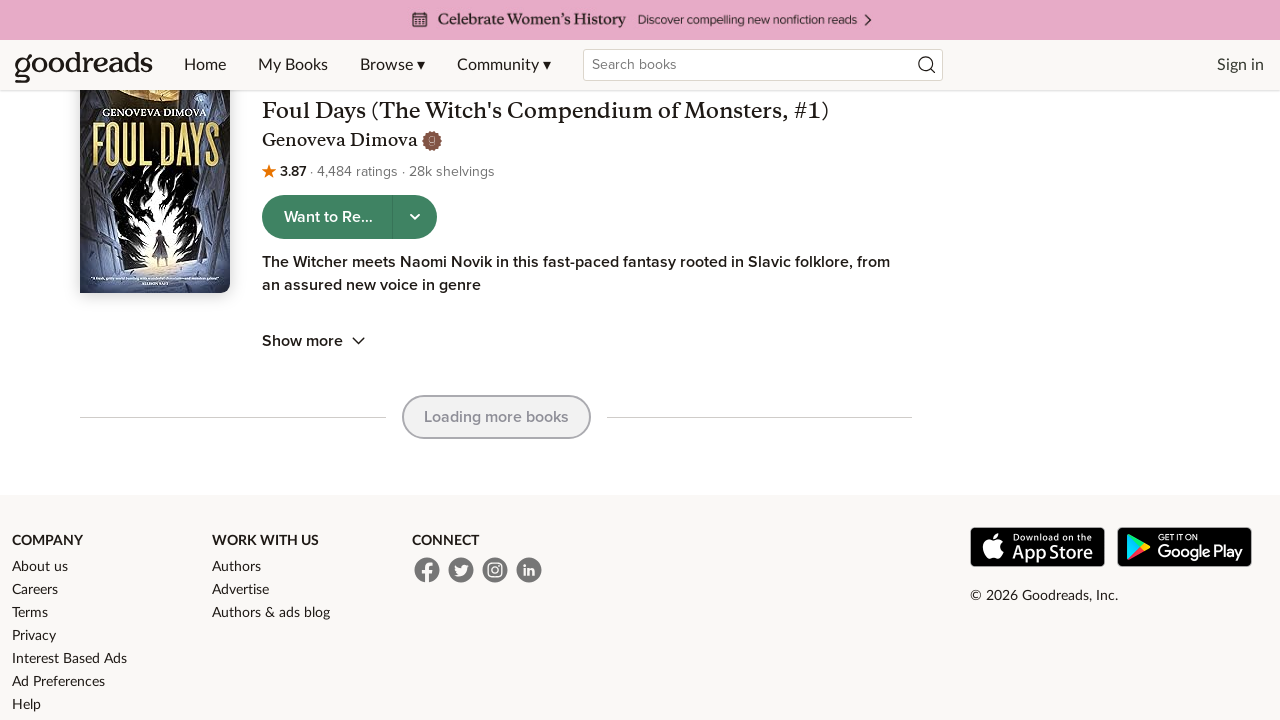

Waited 3 seconds for new books to load
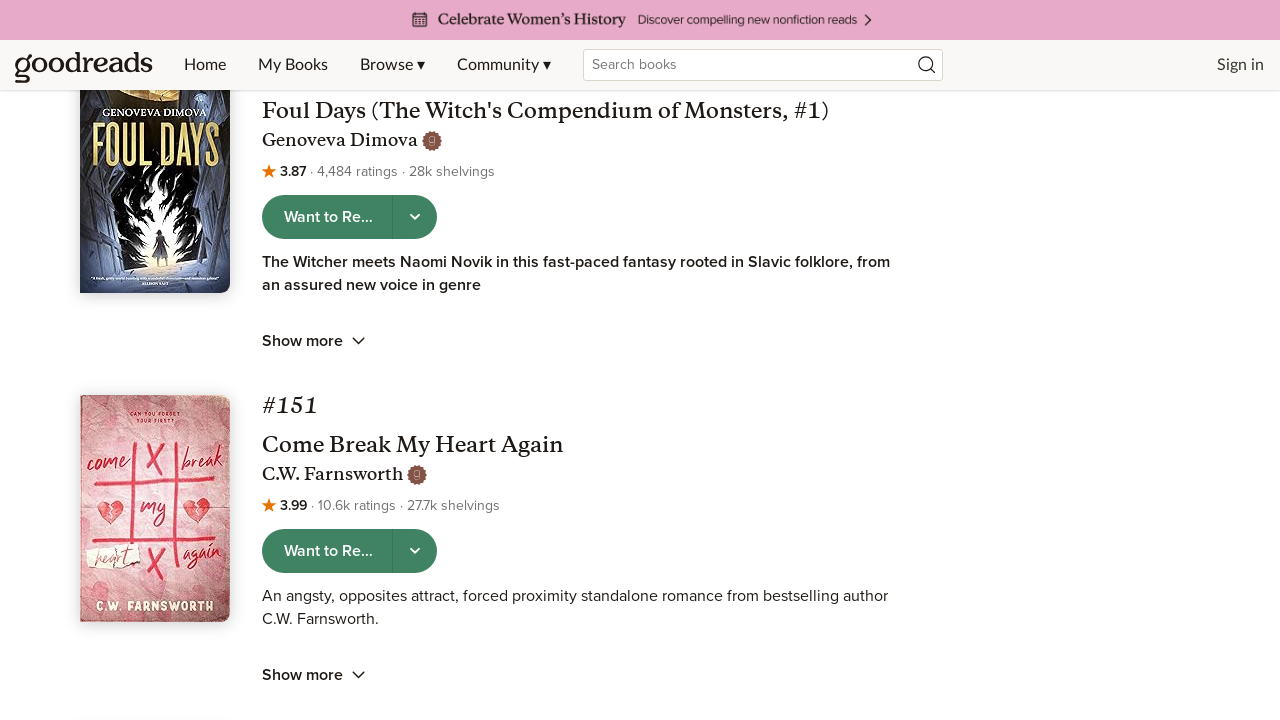

Counted 165 books loaded so far
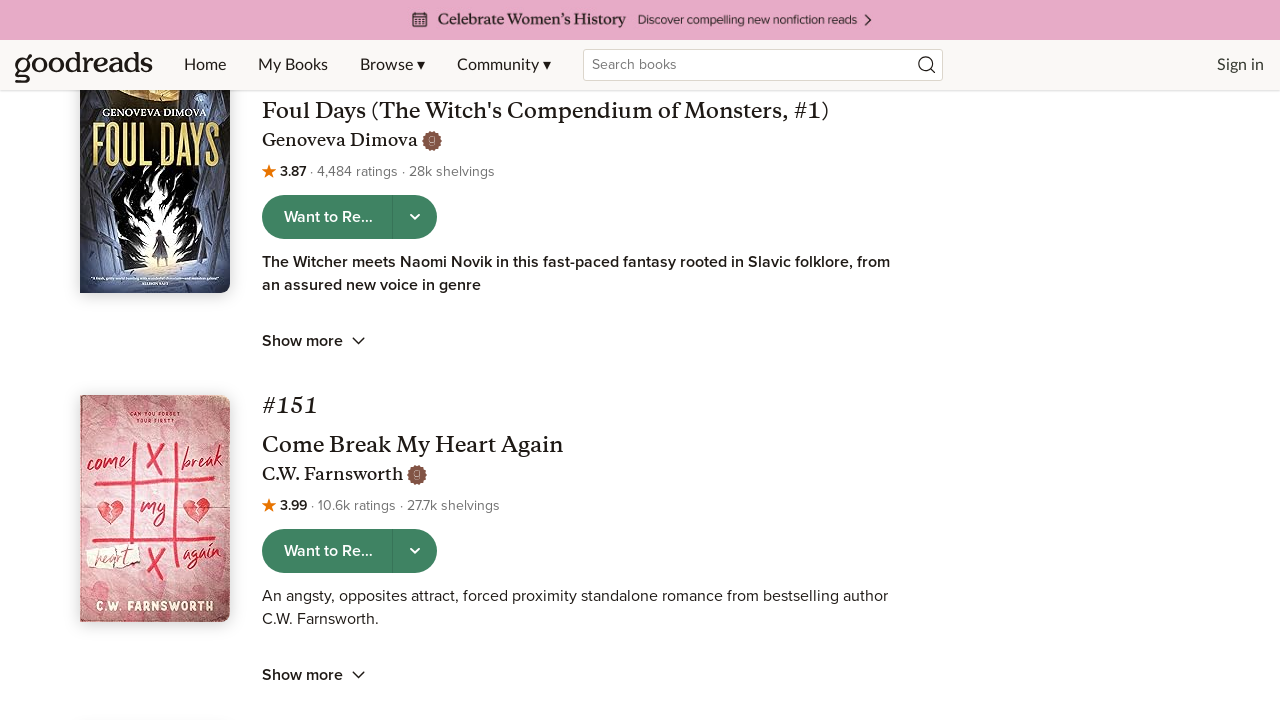

Scrolled 'Show more books' button into view (iteration 11)
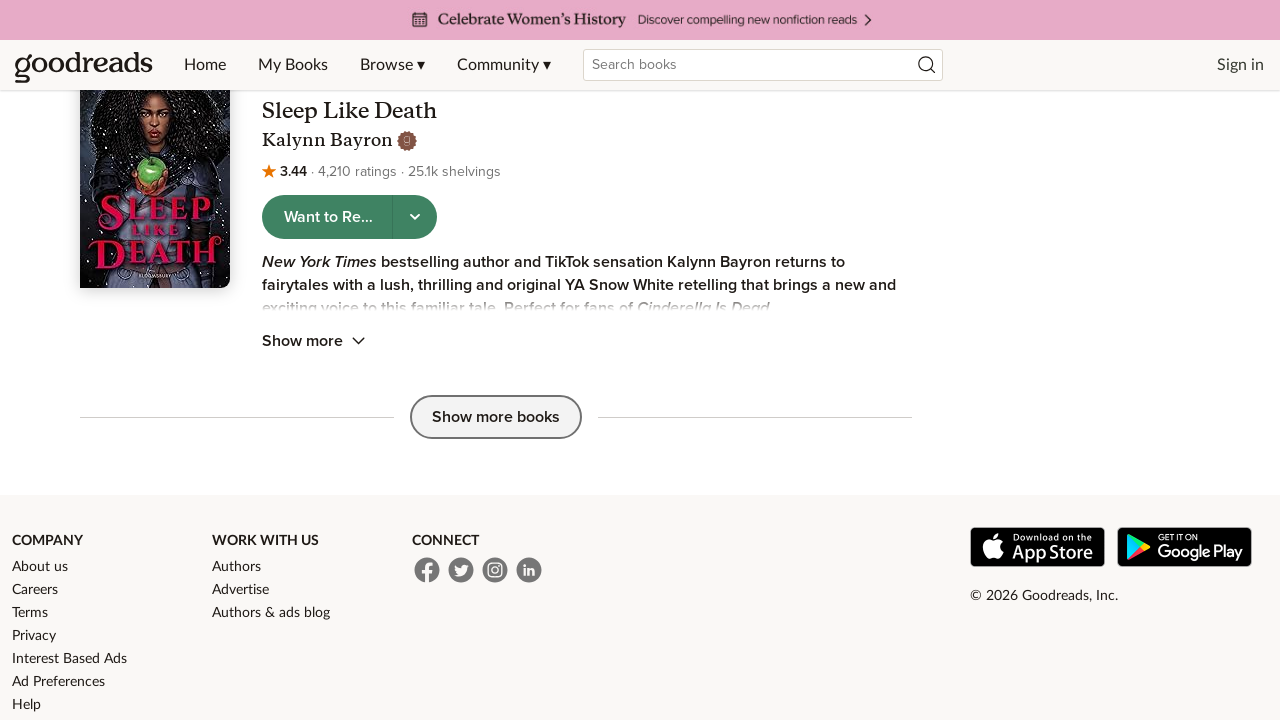

Waited 1 second before clicking button
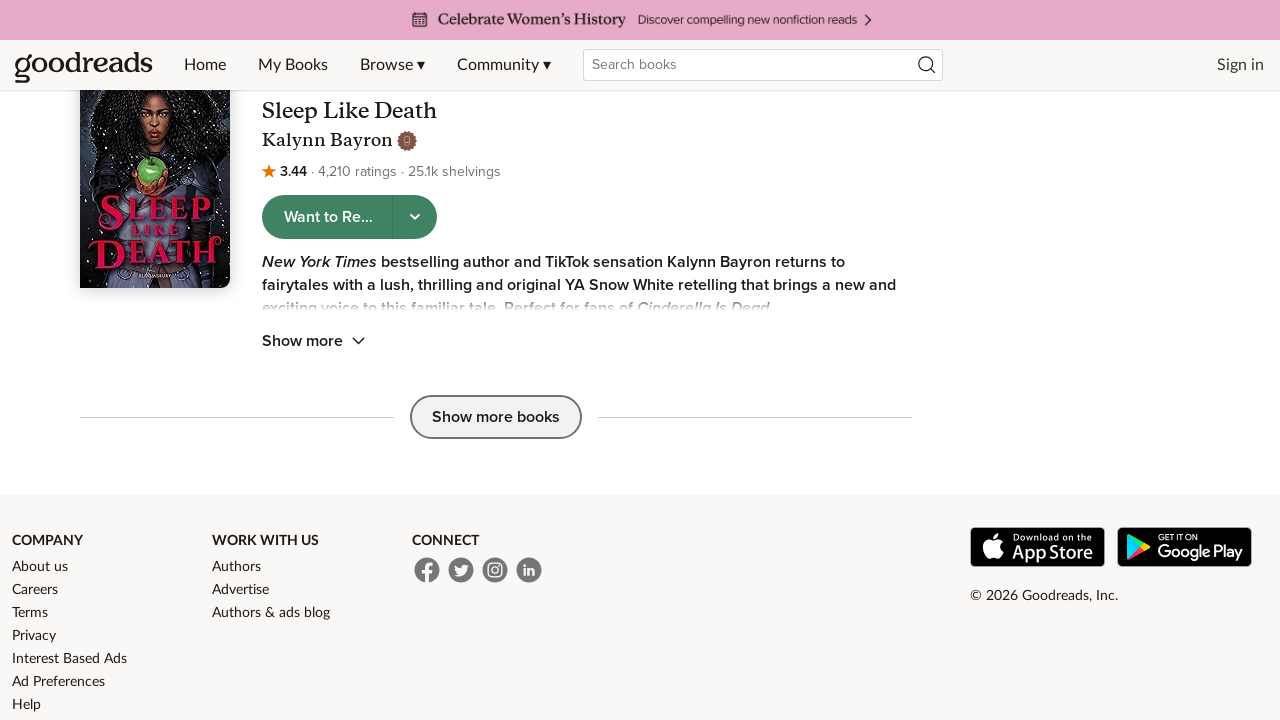

Clicked 'Show more books' button (iteration 11) at (496, 417) on button:has-text('Show more books')
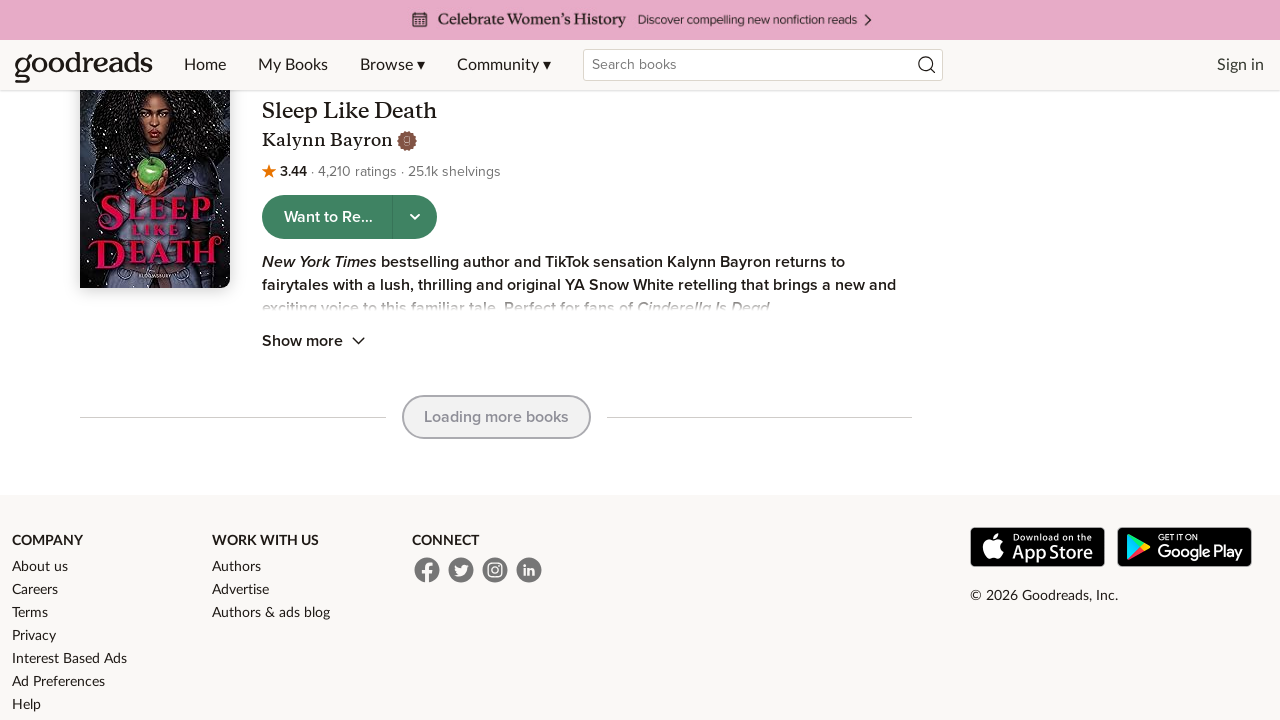

Waited 3 seconds for new books to load
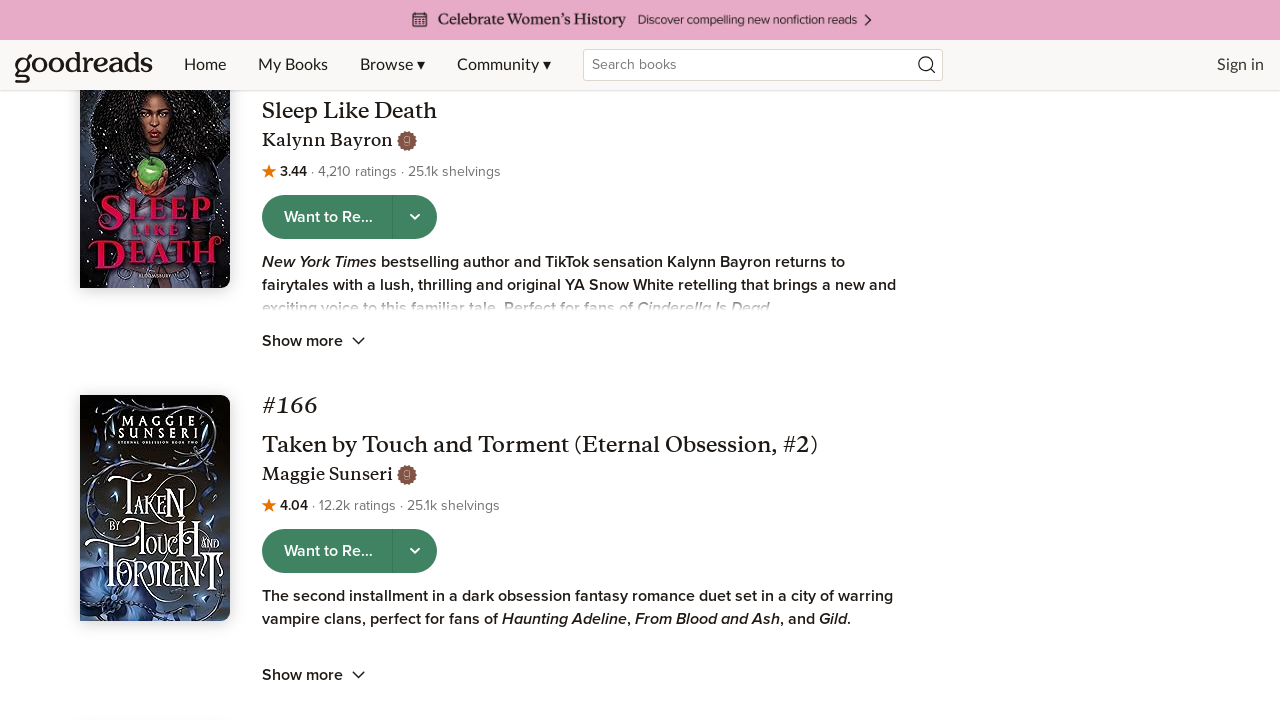

Counted 180 books loaded so far
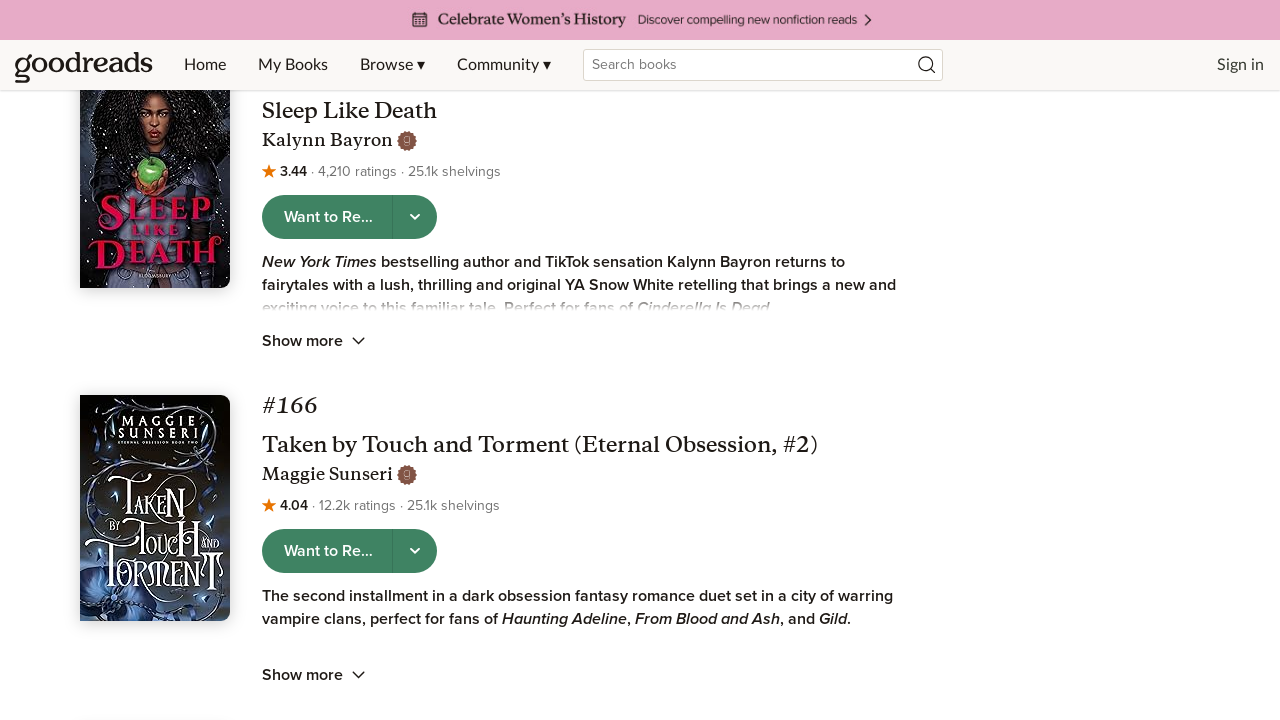

Scrolled 'Show more books' button into view (iteration 12)
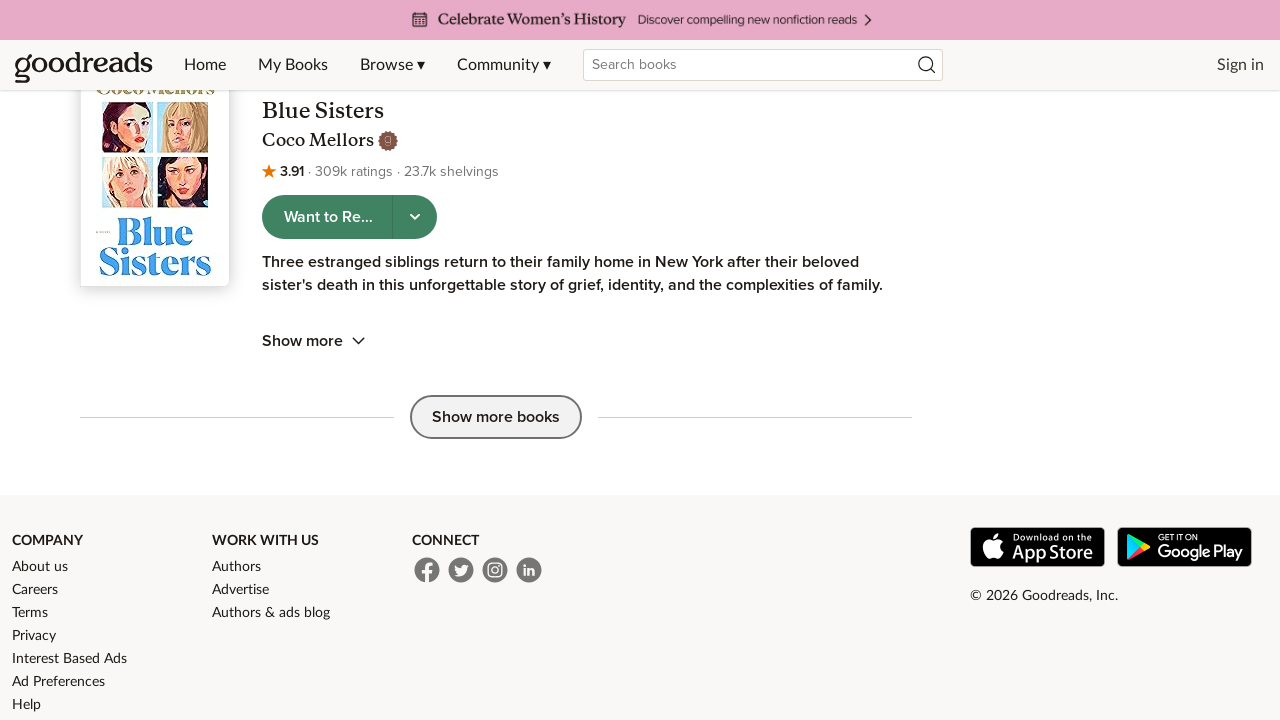

Waited 1 second before clicking button
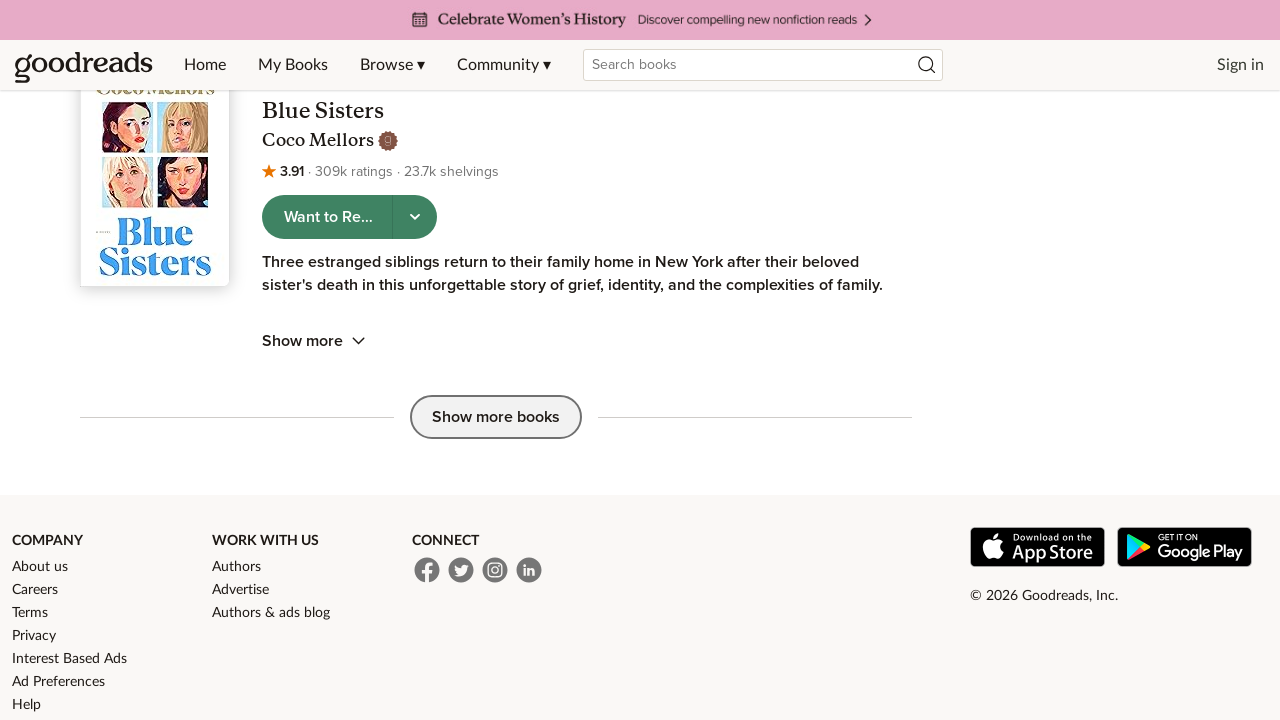

Clicked 'Show more books' button (iteration 12) at (496, 417) on button:has-text('Show more books')
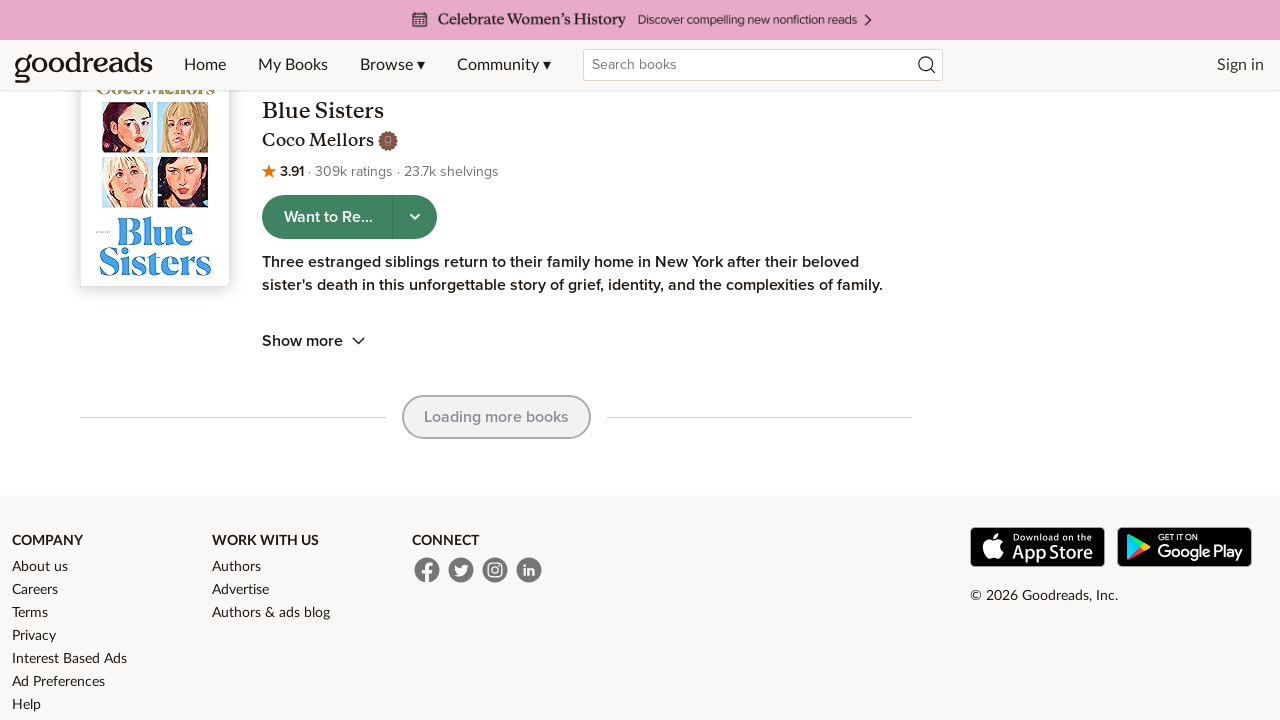

Waited 3 seconds for new books to load
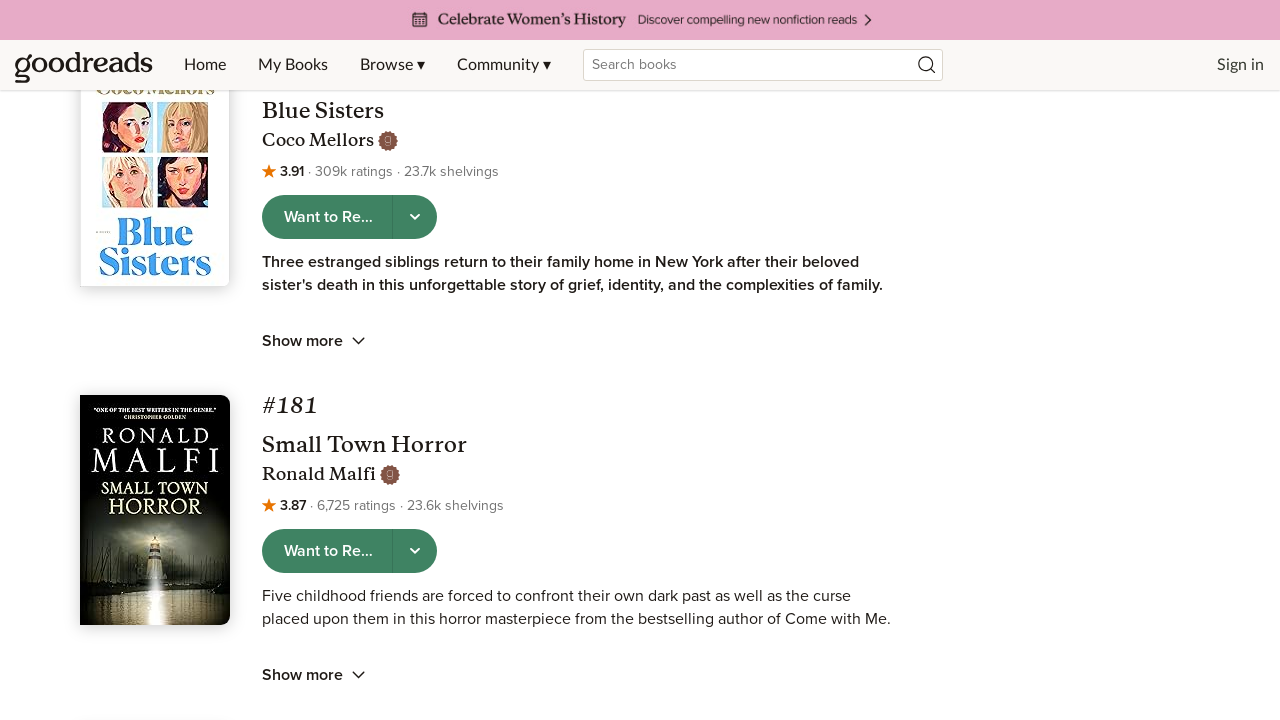

Counted 195 books loaded so far
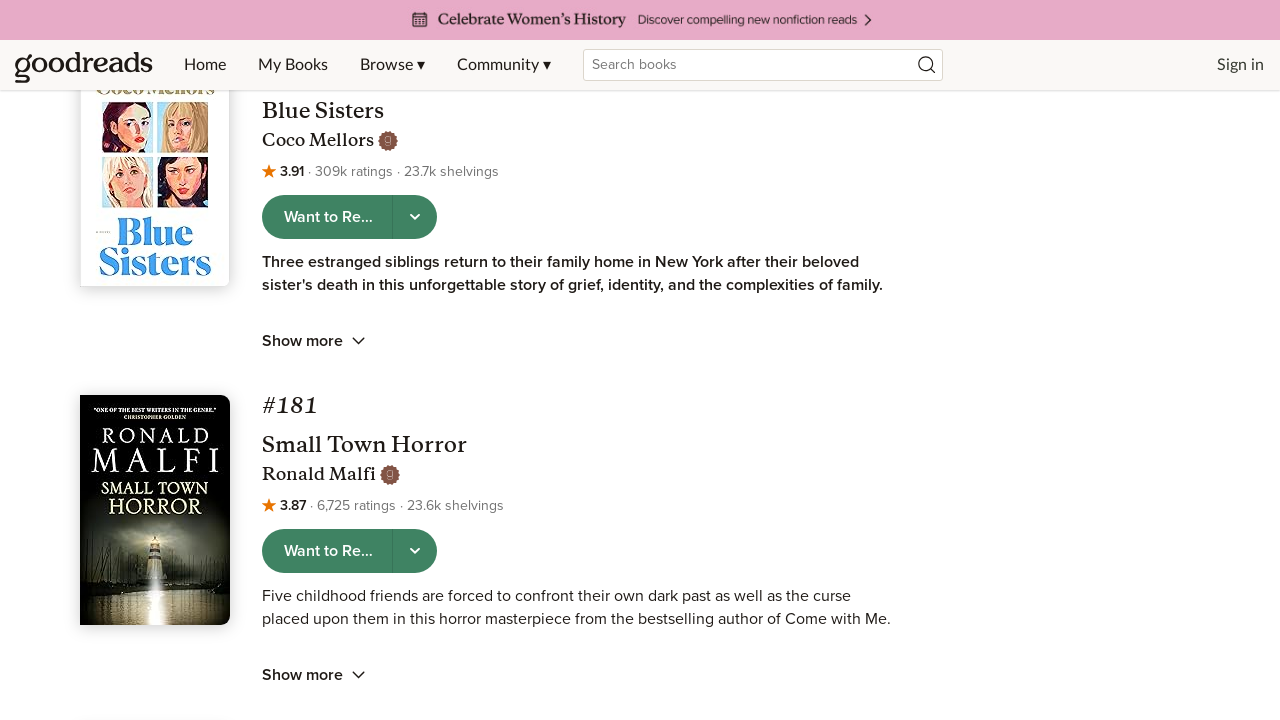

Scrolled 'Show more books' button into view (iteration 13)
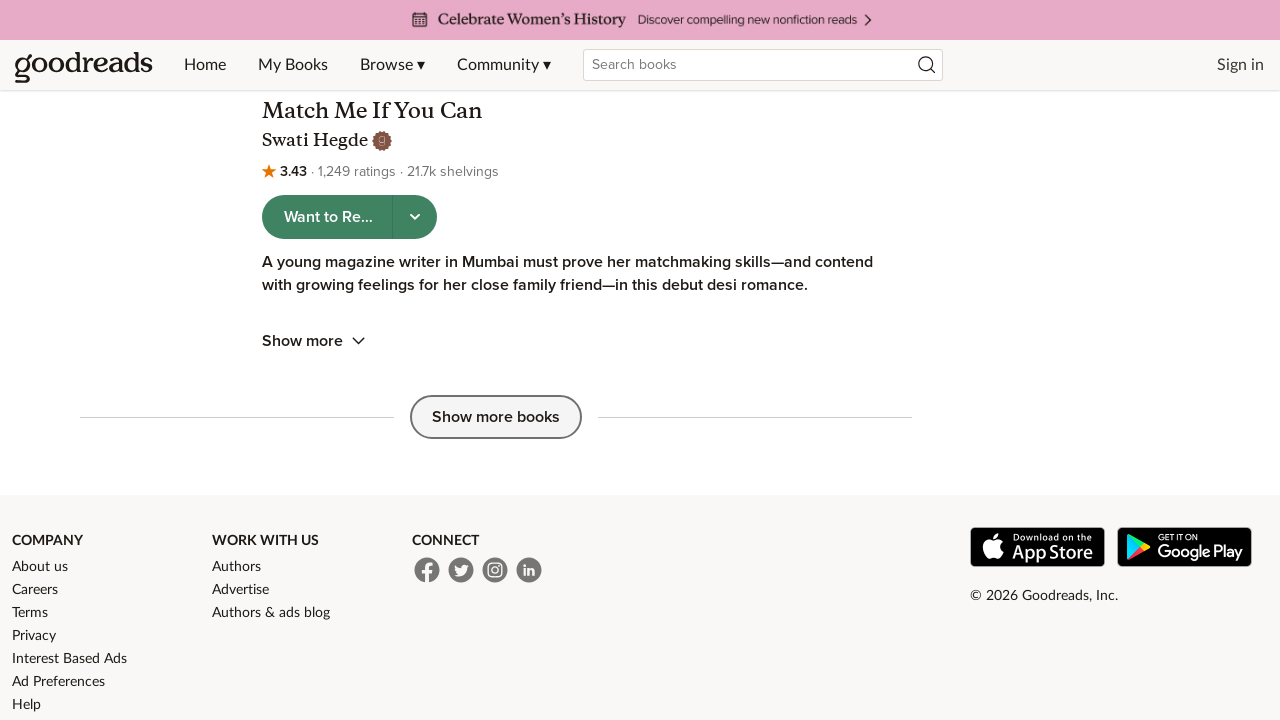

Waited 1 second before clicking button
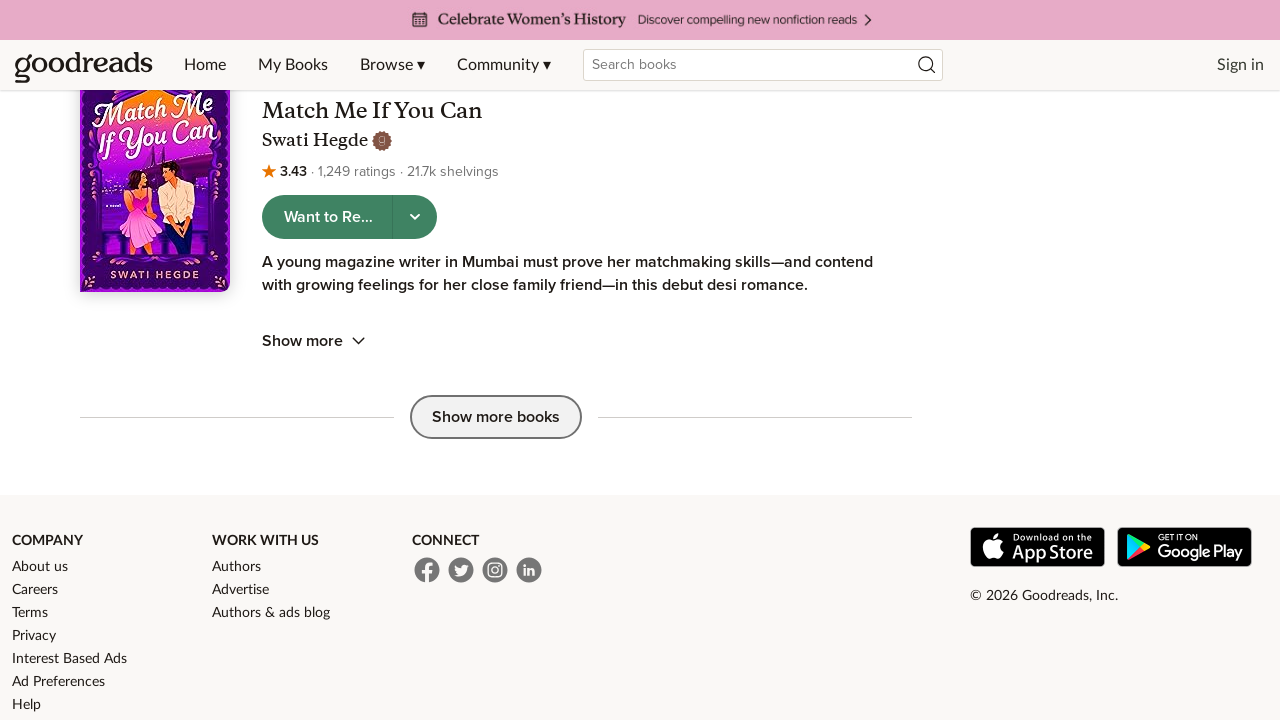

Clicked 'Show more books' button (iteration 13) at (496, 417) on button:has-text('Show more books')
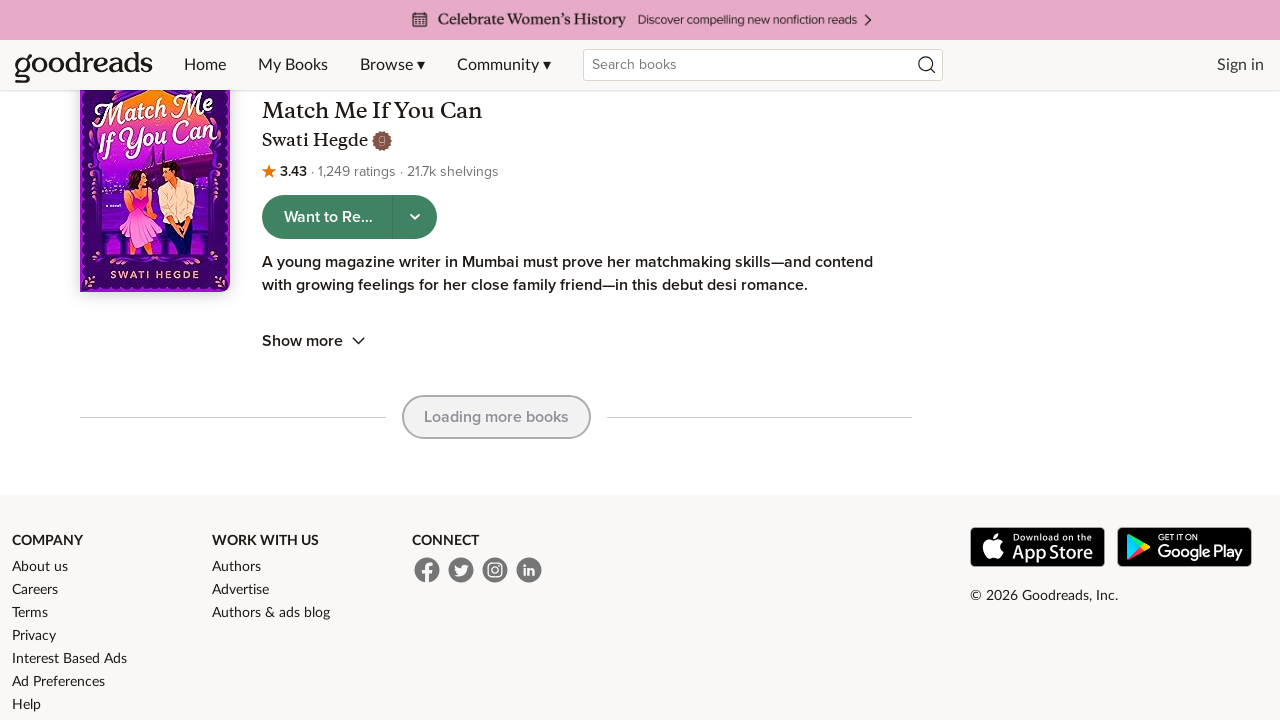

Waited 3 seconds for new books to load
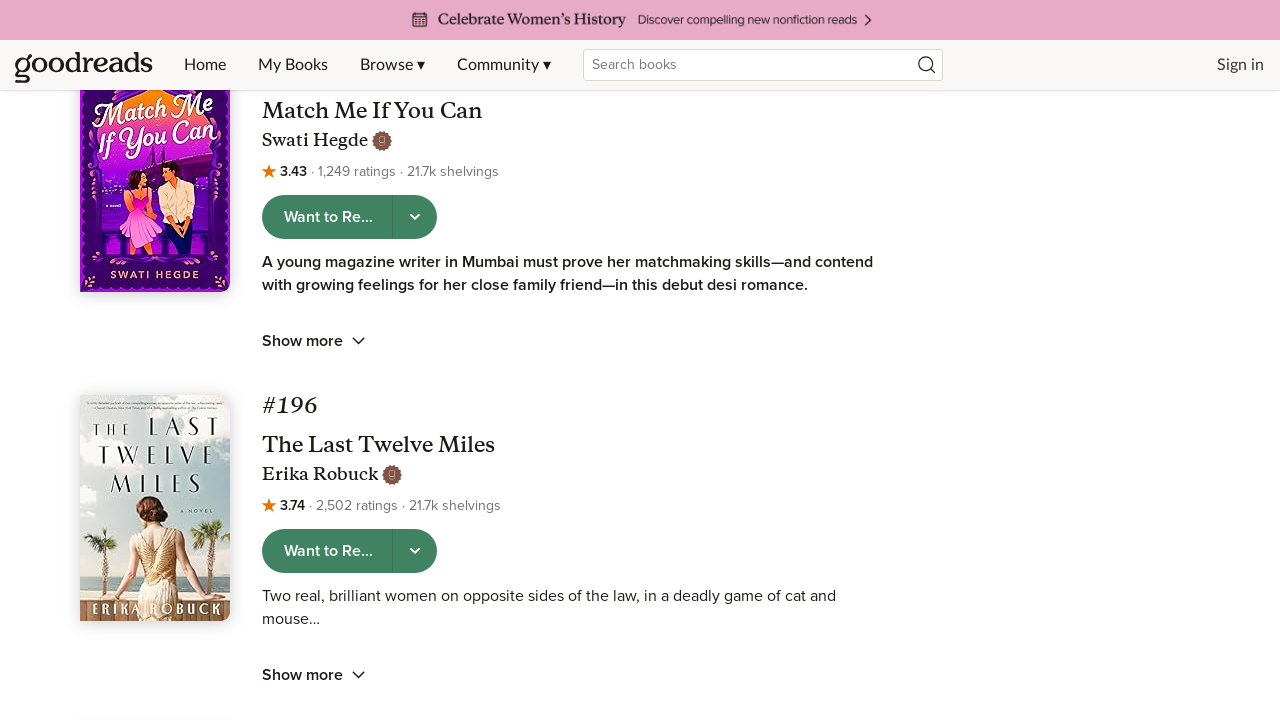

Counted 200 books loaded so far
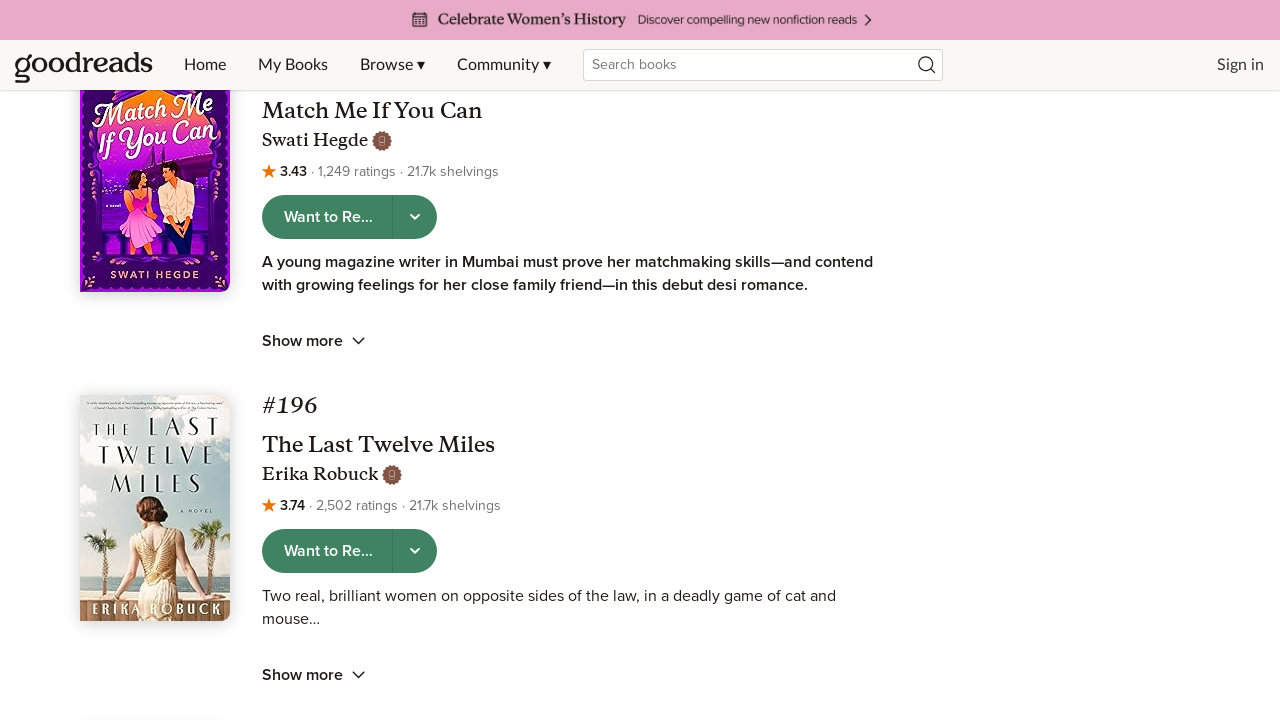

Error encountered on iteration 14: Locator.scroll_into_view_if_needed: Timeout 60000ms exceeded.
Call log:
  - waiting for locator("button:has-text('Show more books')")

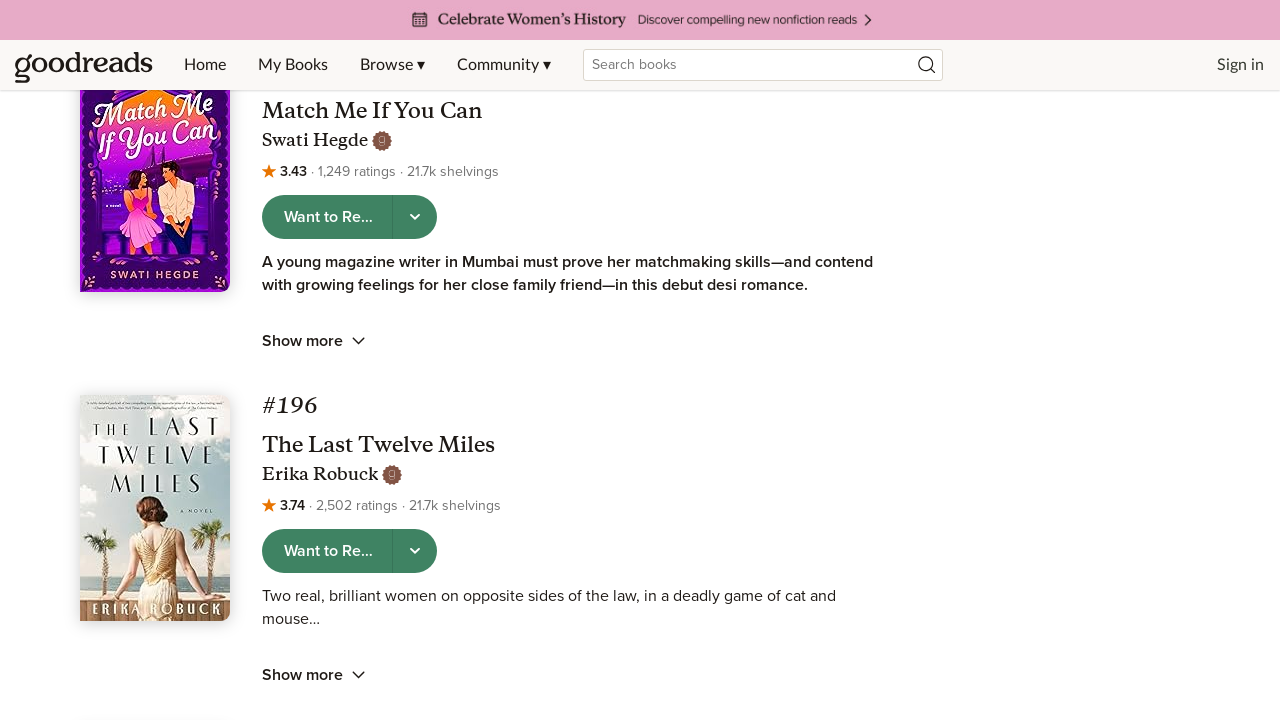

Verified that book images are displayed on final page
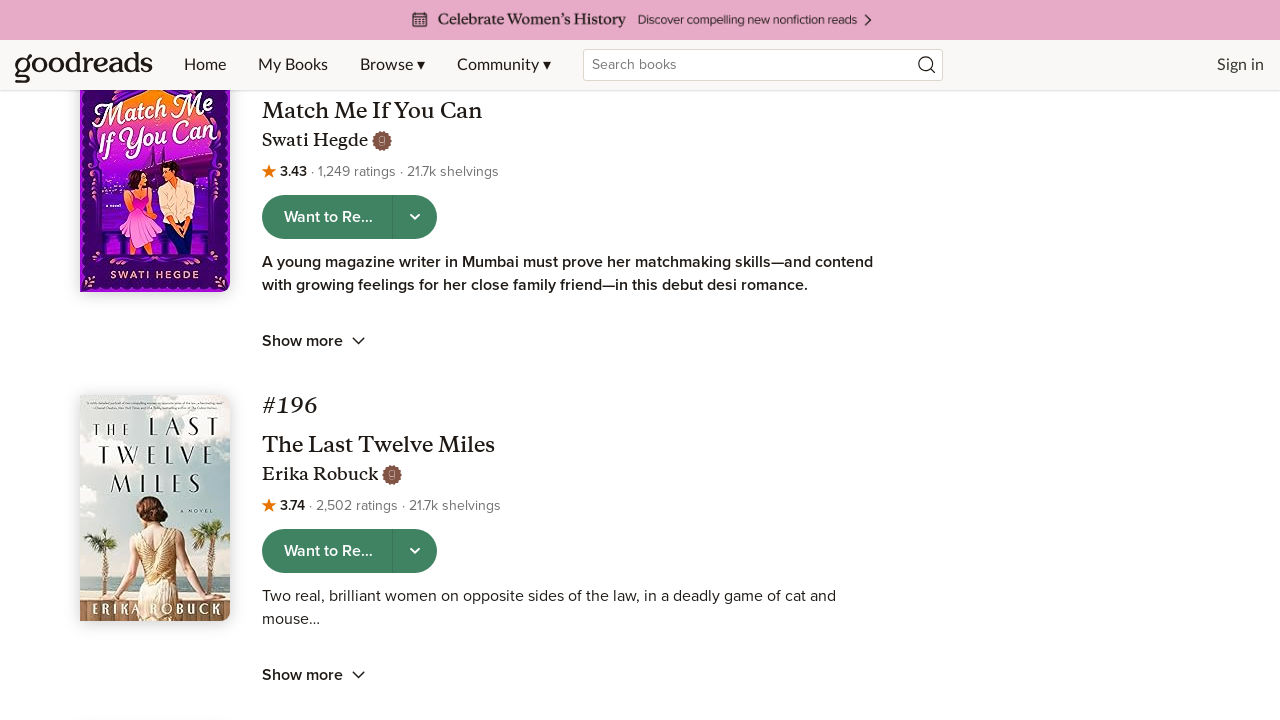

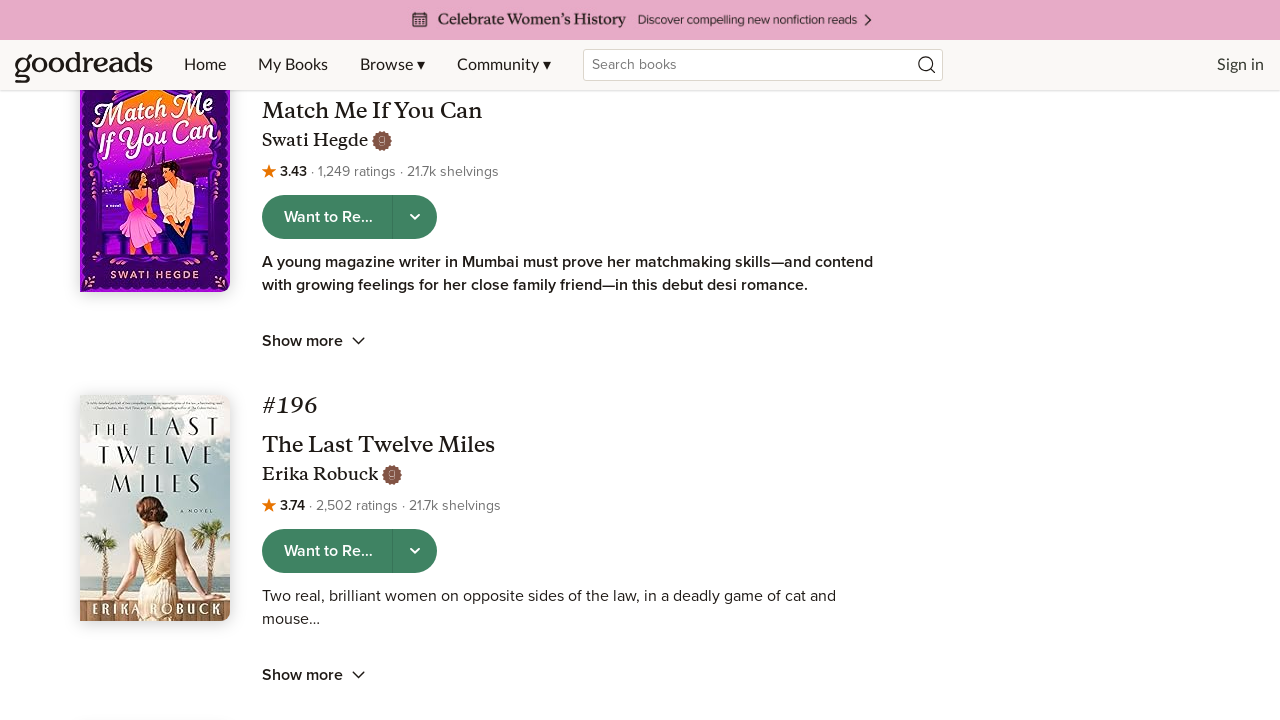